Tests e-commerce add-to-cart functionality by adding specific vegetables (Carrot, Tomato, Cauliflower) to the shopping cart and then clicking the cart icon

Starting URL: https://rahulshettyacademy.com/seleniumPractise/#/

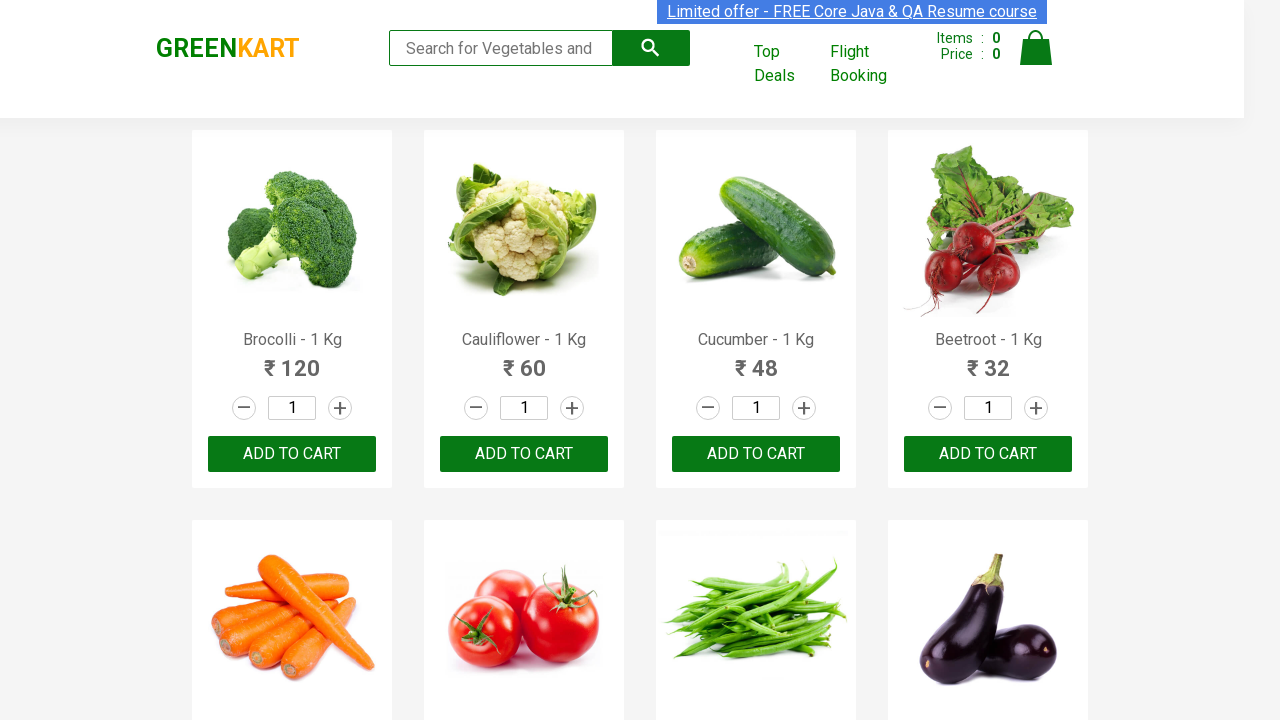

Waited for product list to load
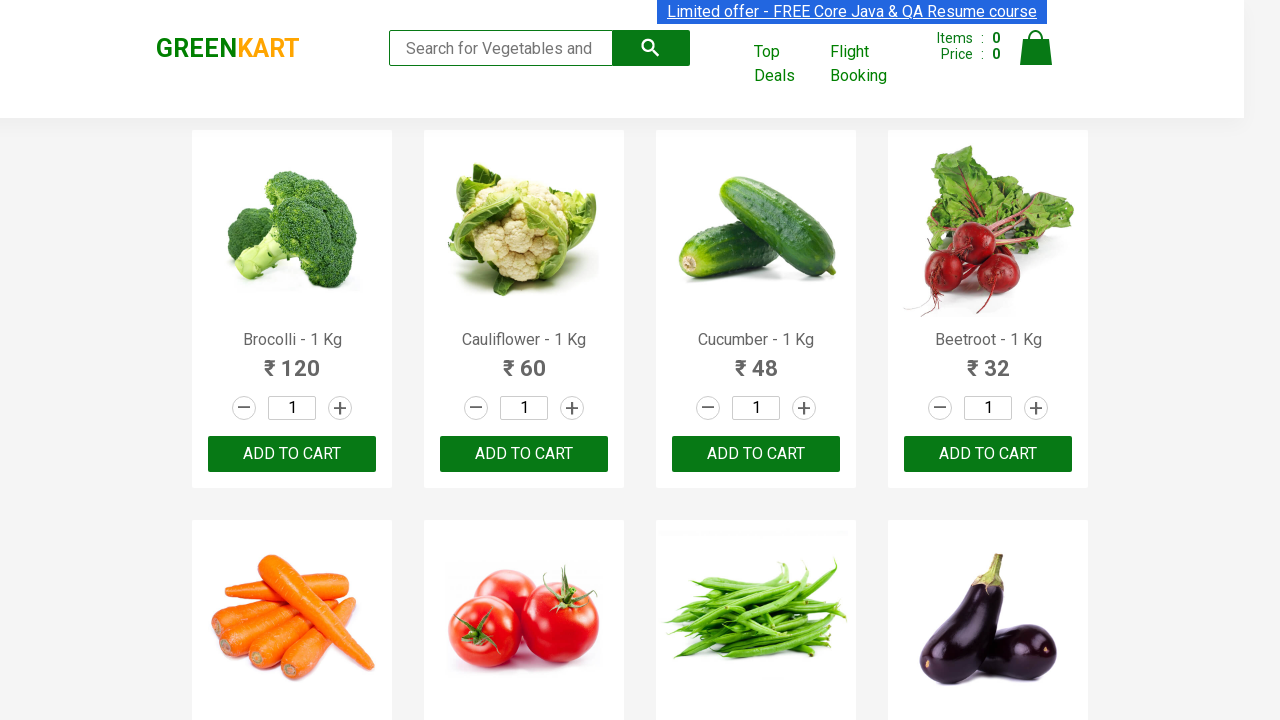

Retrieved all product name elements
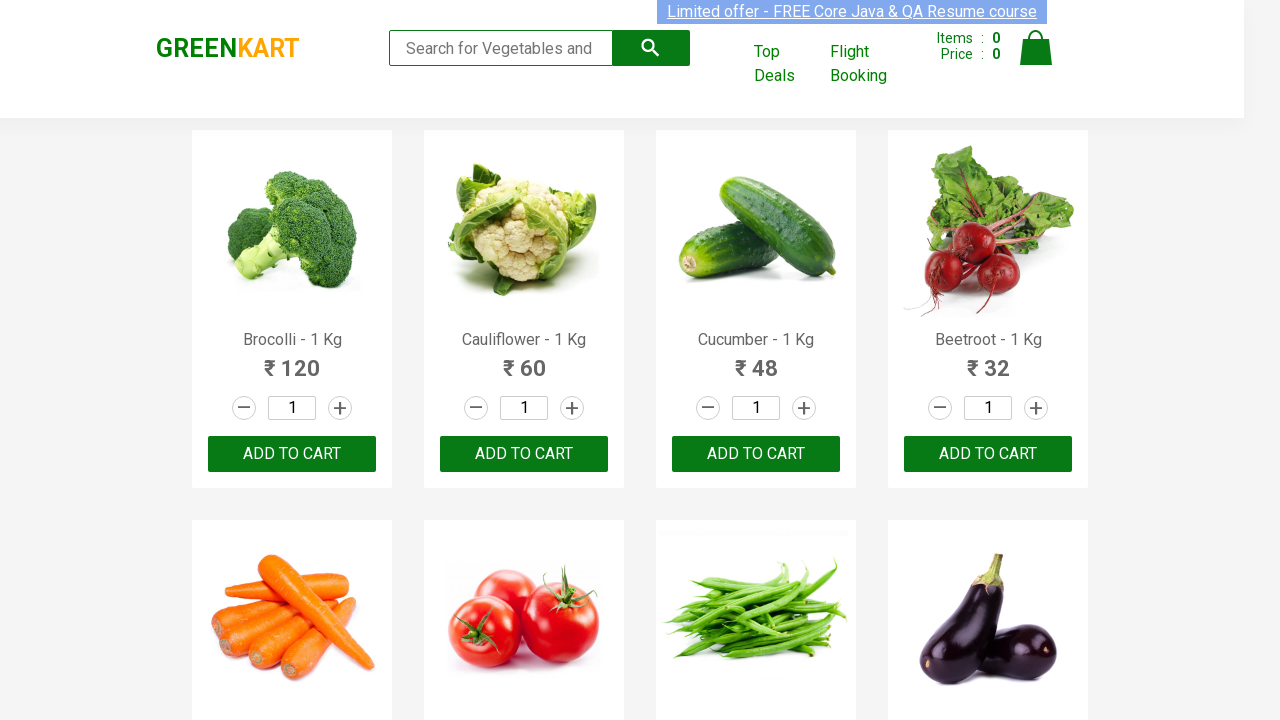

Retrieved all ADD TO CART buttons
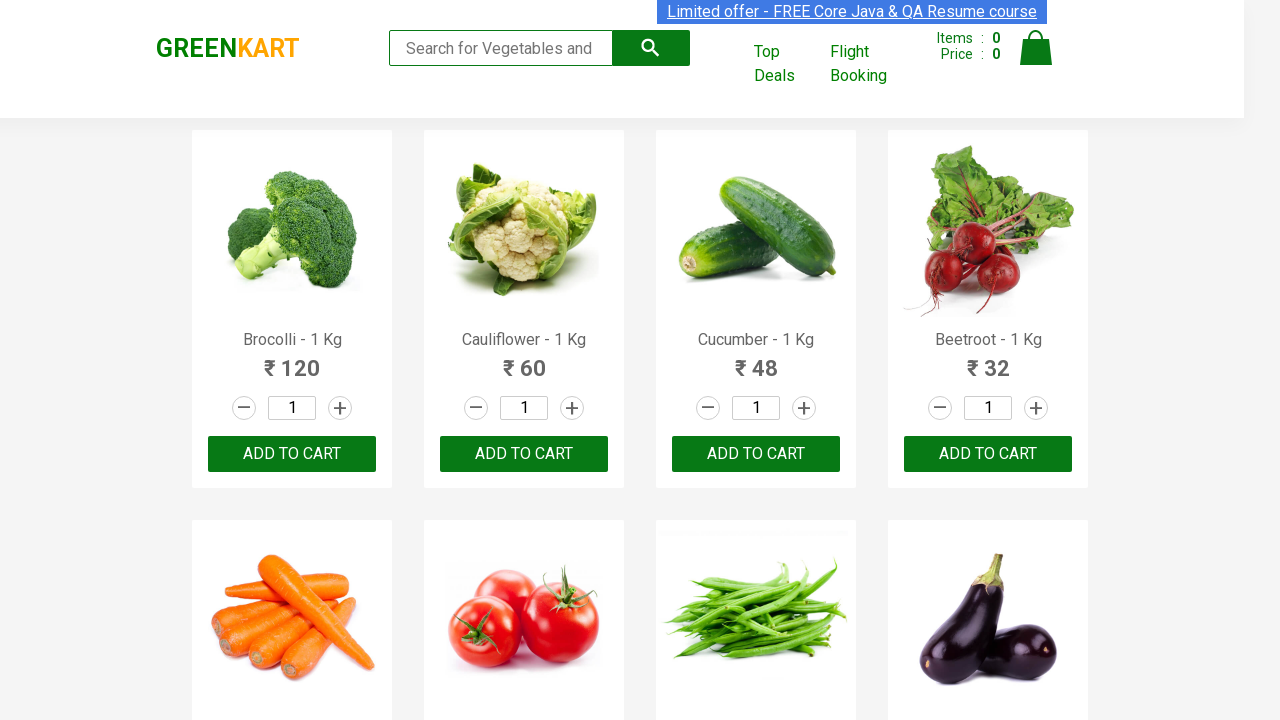

Clicked ADD TO CART button for Cauliflower at (524, 454) on xpath=//button[text()='ADD TO CART'] >> nth=1
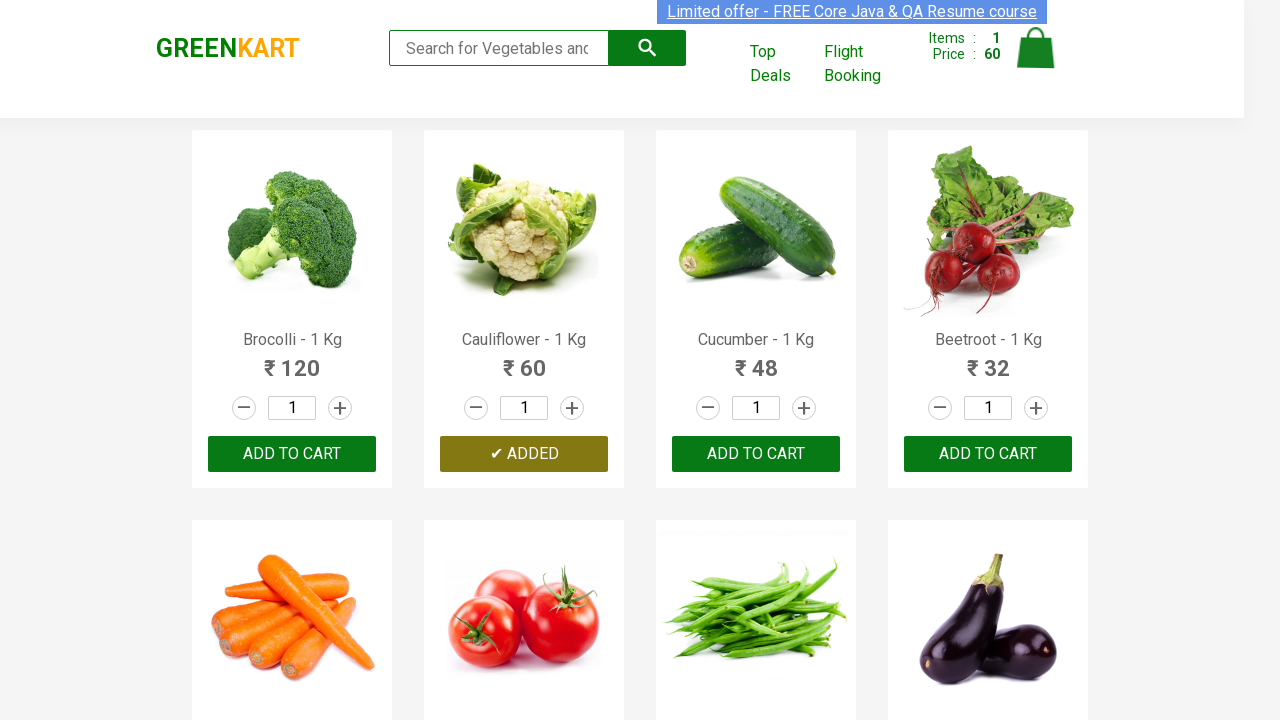

Waited 1 second after adding Cauliflower to cart
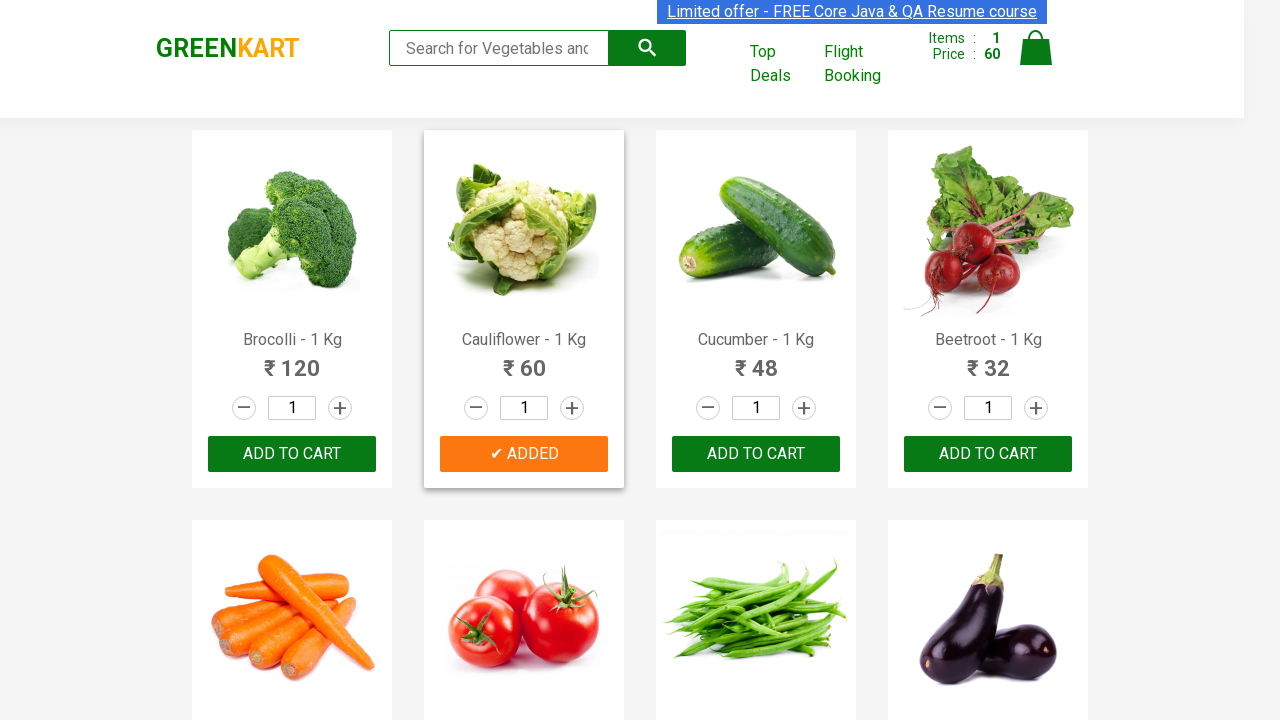

Clicked ADD TO CART button for Cauliflower at (988, 454) on xpath=//button[text()='ADD TO CART'] >> nth=2
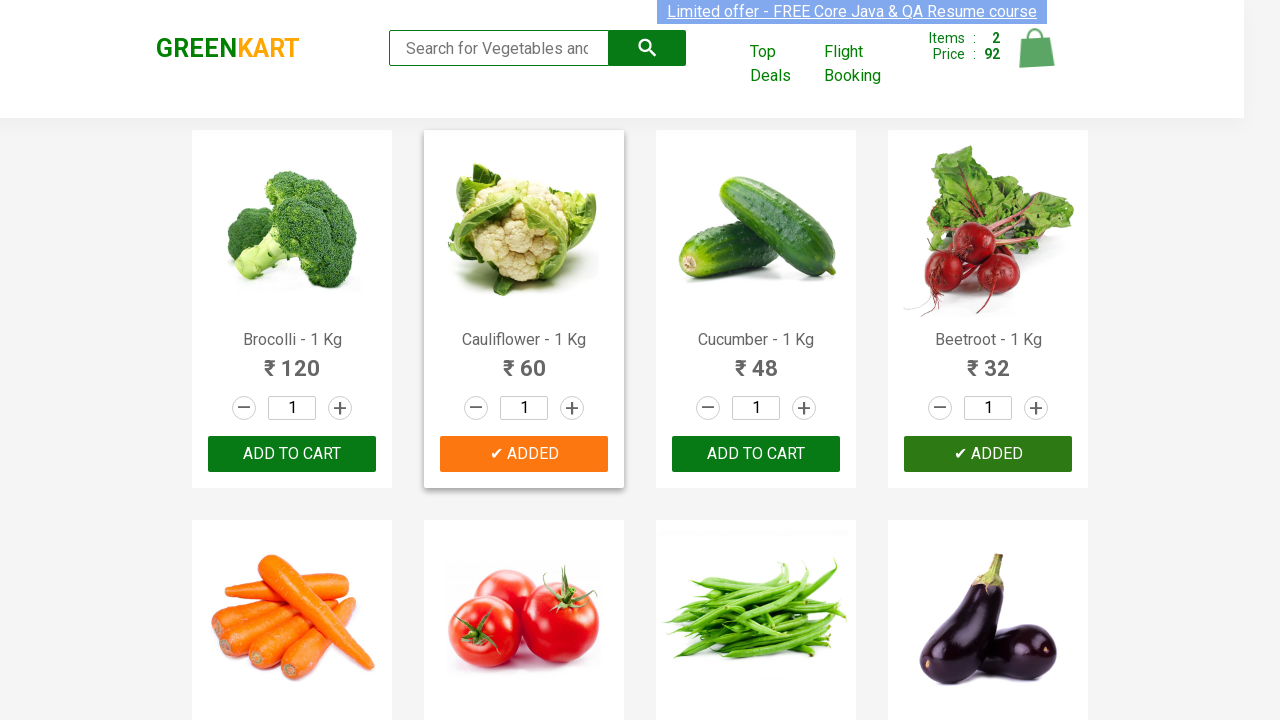

Waited 1 second after adding Cauliflower to cart
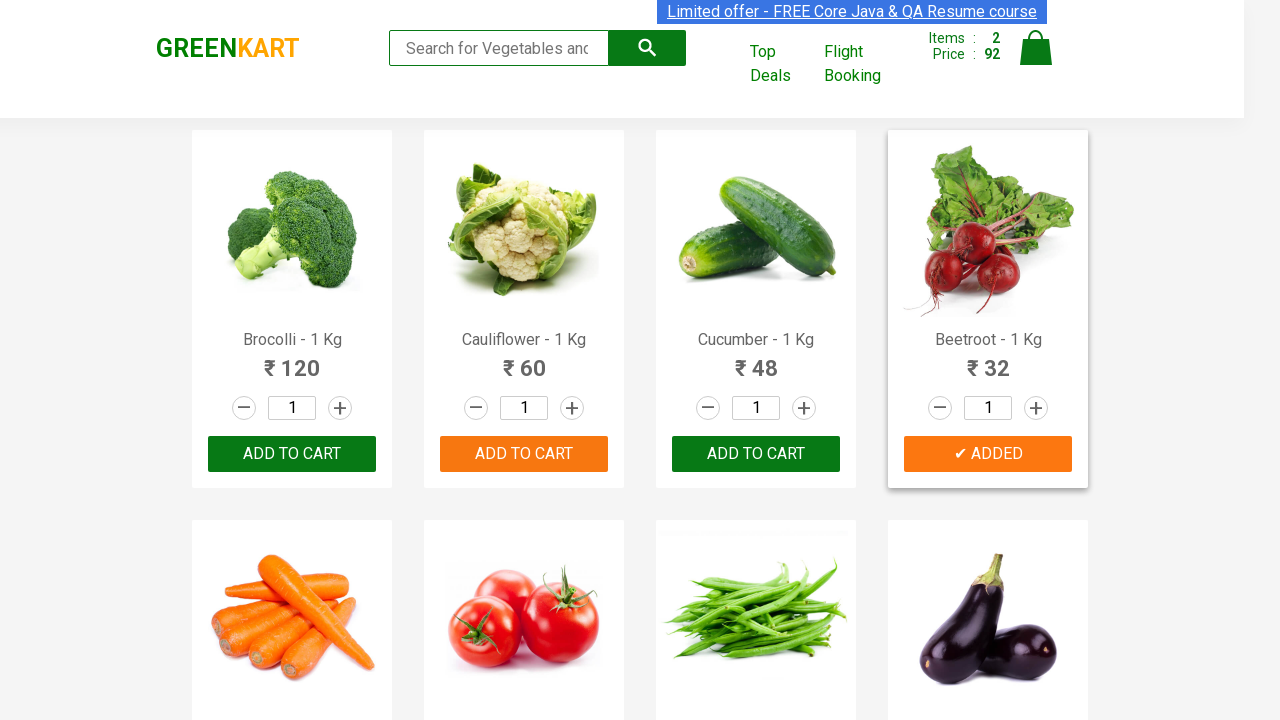

Clicked ADD TO CART button for Cauliflower at (292, 360) on xpath=//button[text()='ADD TO CART'] >> nth=3
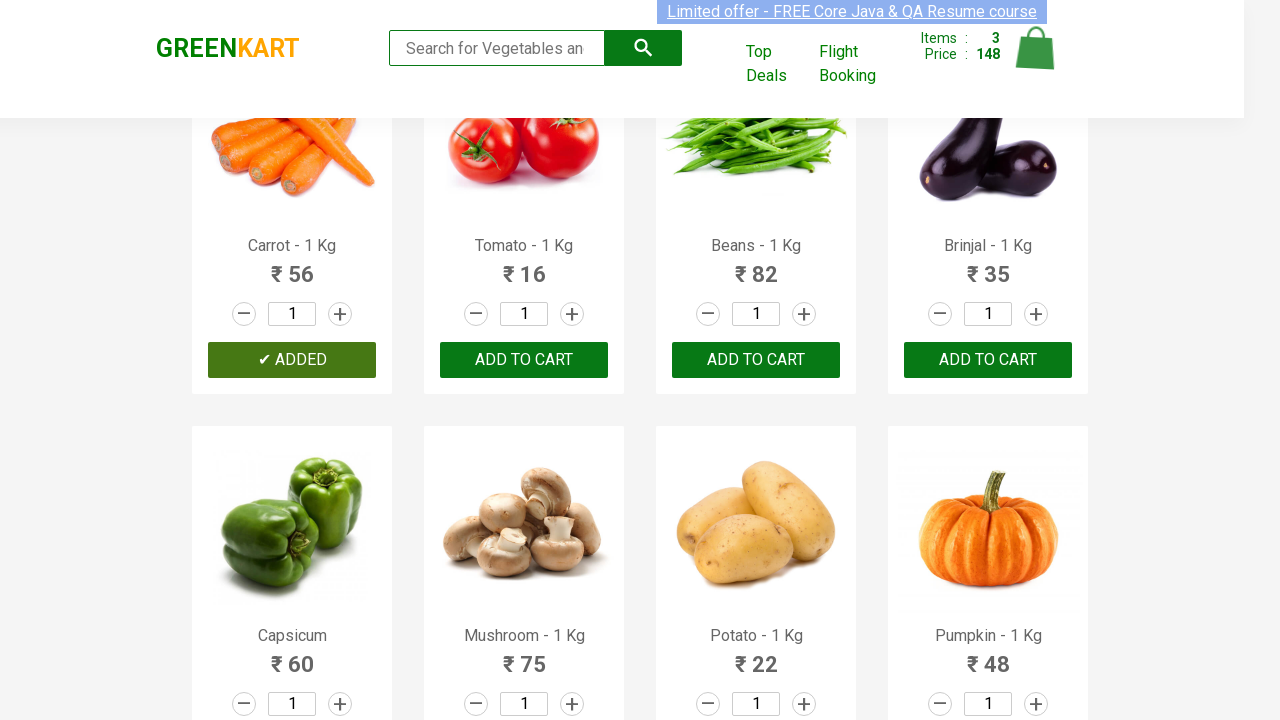

Waited 1 second after adding Cauliflower to cart
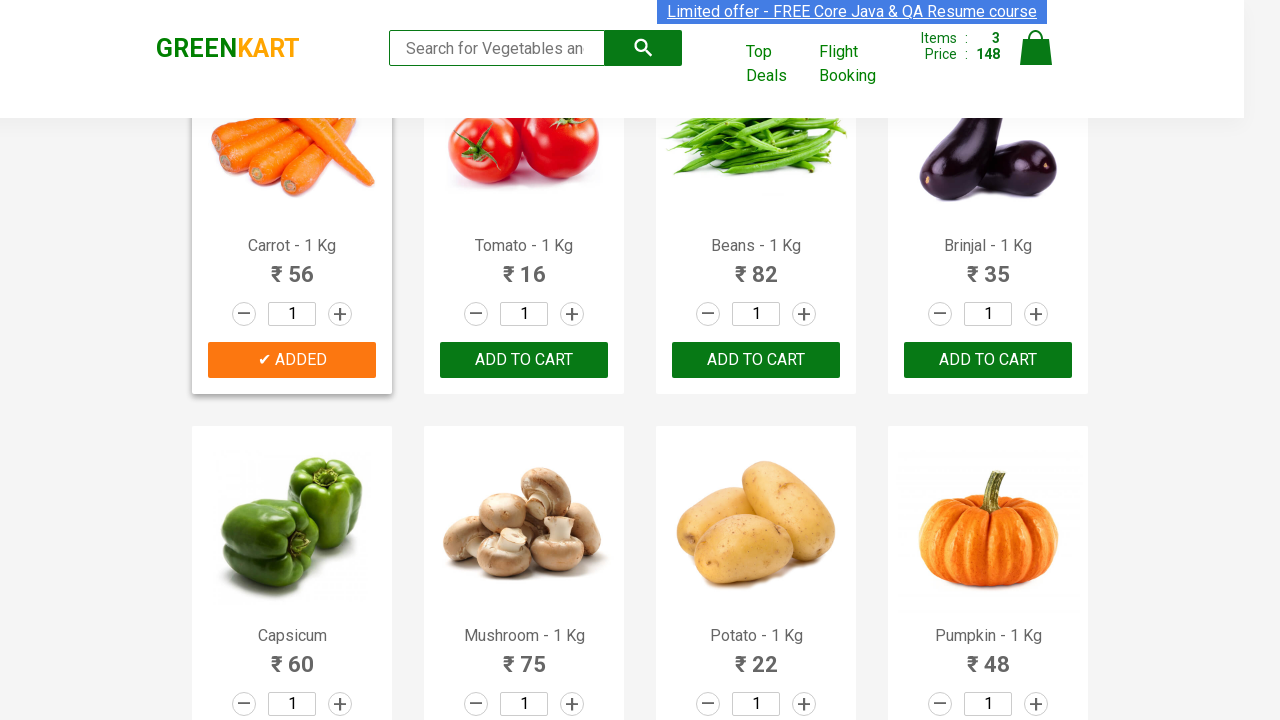

Clicked ADD TO CART button for Cauliflower at (524, 360) on xpath=//button[text()='ADD TO CART'] >> nth=4
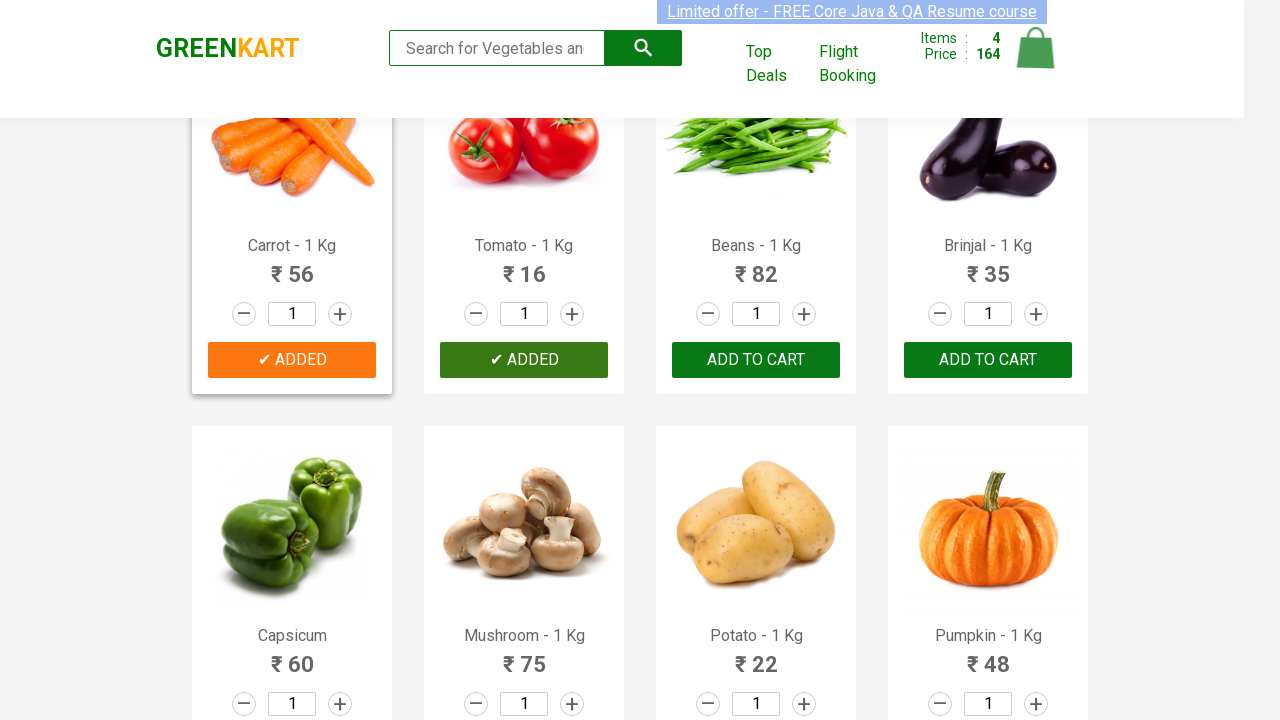

Waited 1 second after adding Cauliflower to cart
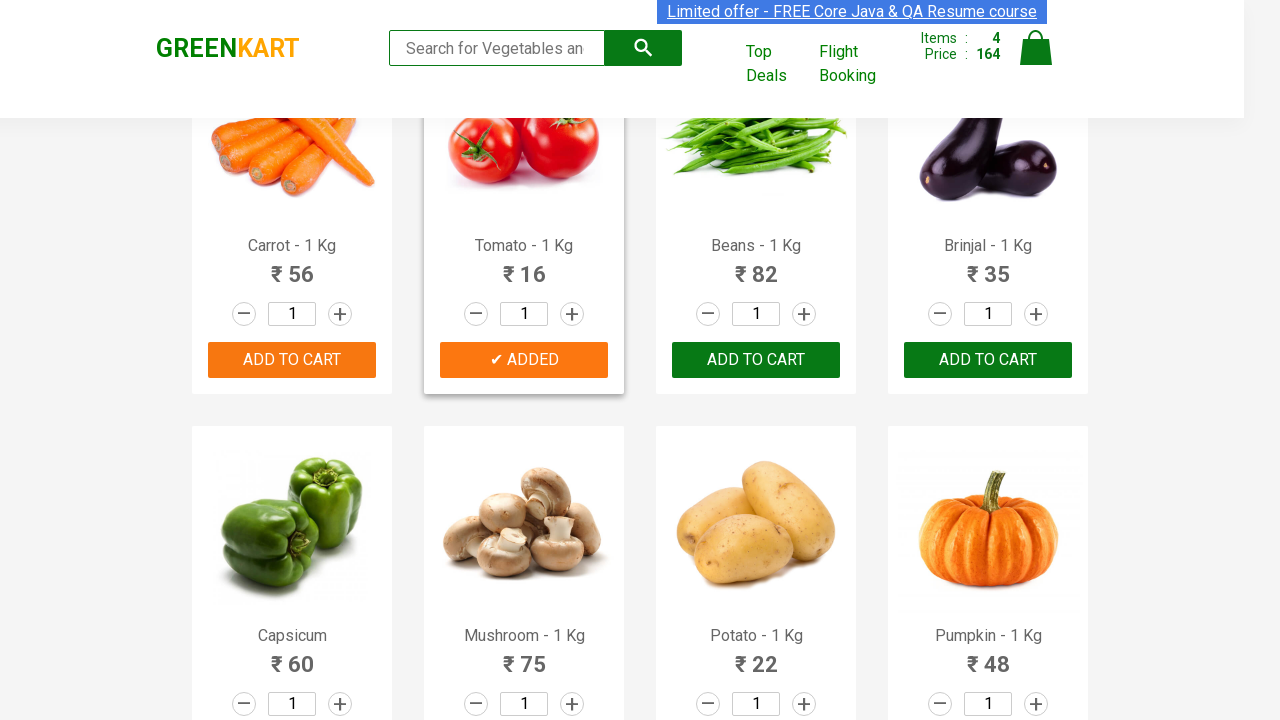

Clicked ADD TO CART button for Cauliflower at (756, 360) on xpath=//button[text()='ADD TO CART'] >> nth=5
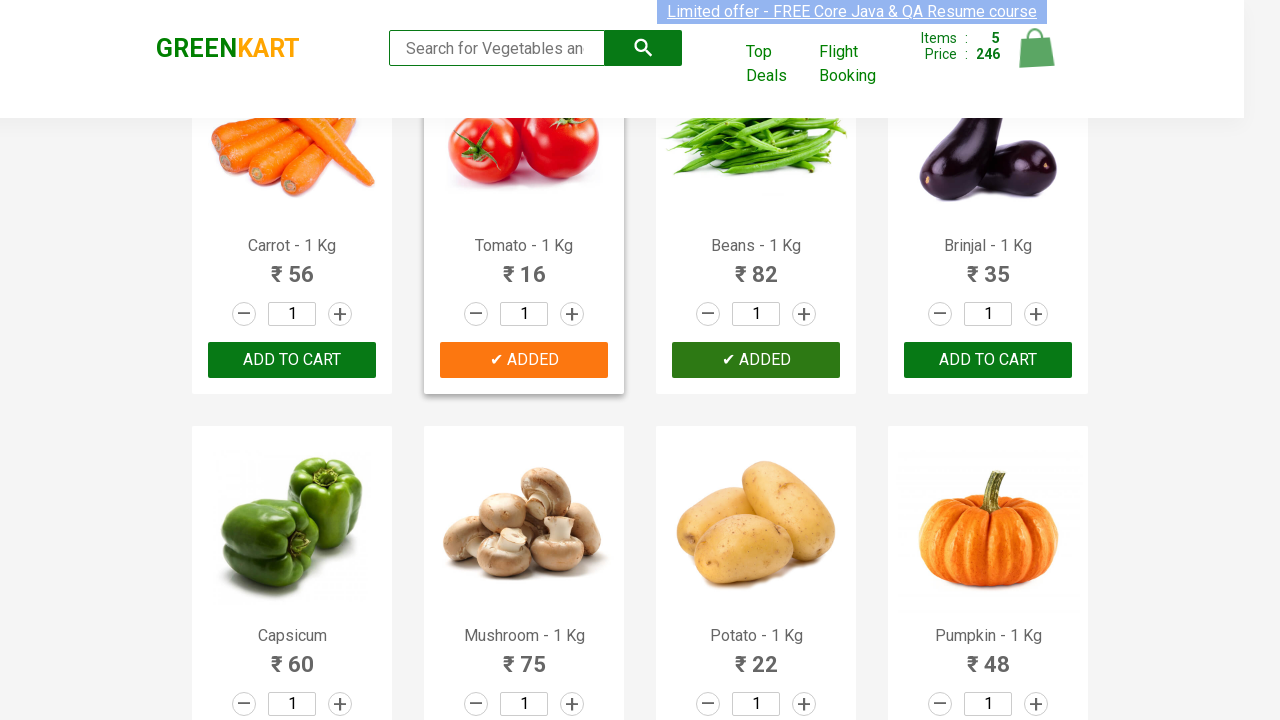

Waited 1 second after adding Cauliflower to cart
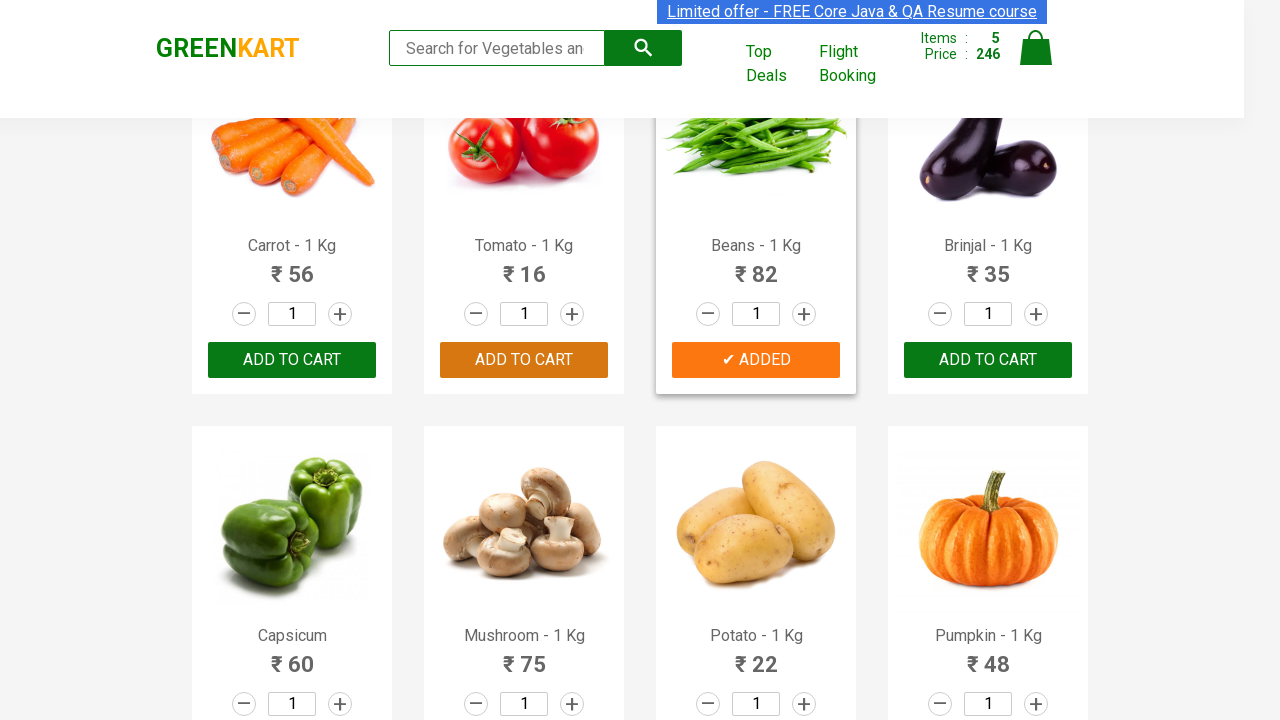

Clicked ADD TO CART button for Cauliflower at (988, 360) on xpath=//button[text()='ADD TO CART'] >> nth=6
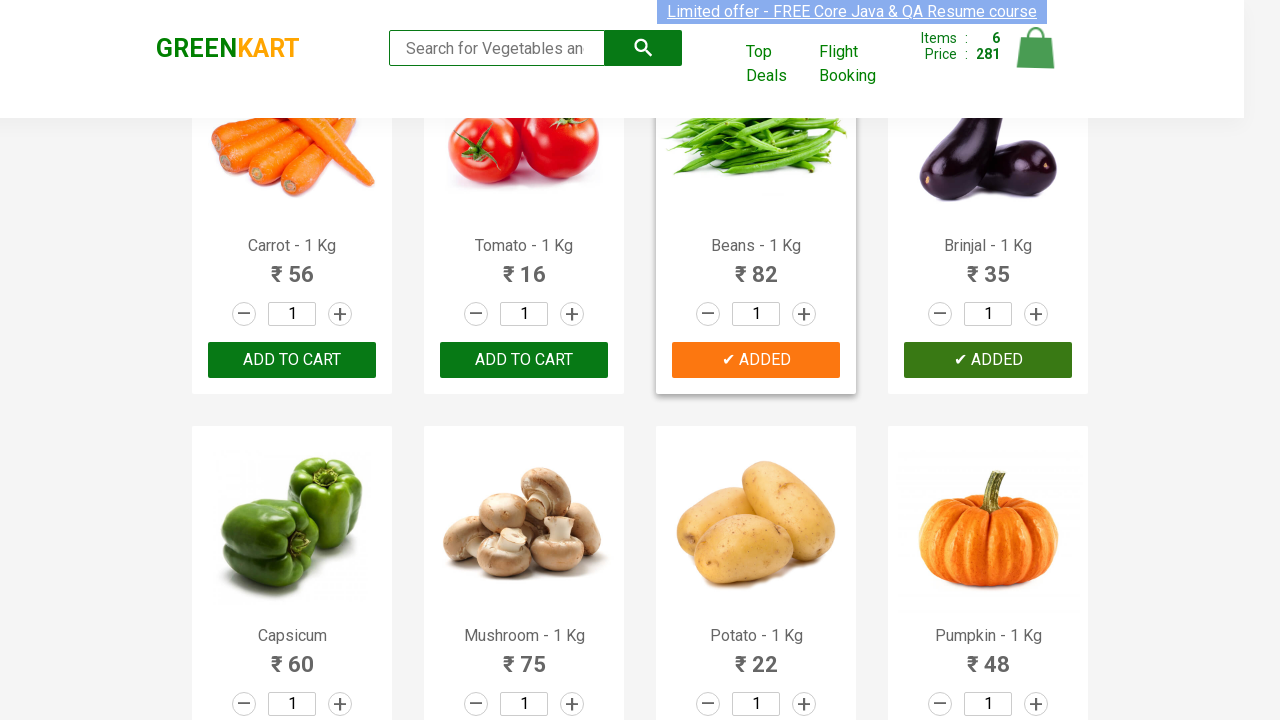

Waited 1 second after adding Cauliflower to cart
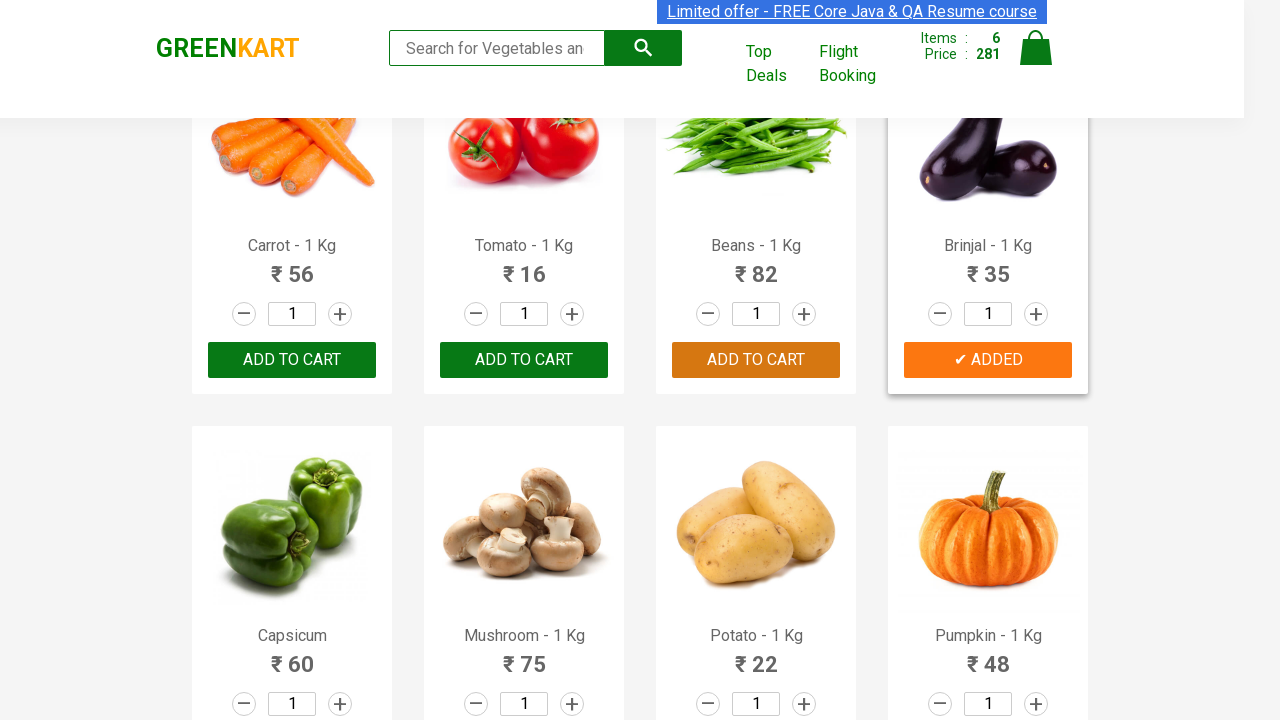

Clicked ADD TO CART button for Cauliflower at (292, 360) on xpath=//button[text()='ADD TO CART'] >> nth=7
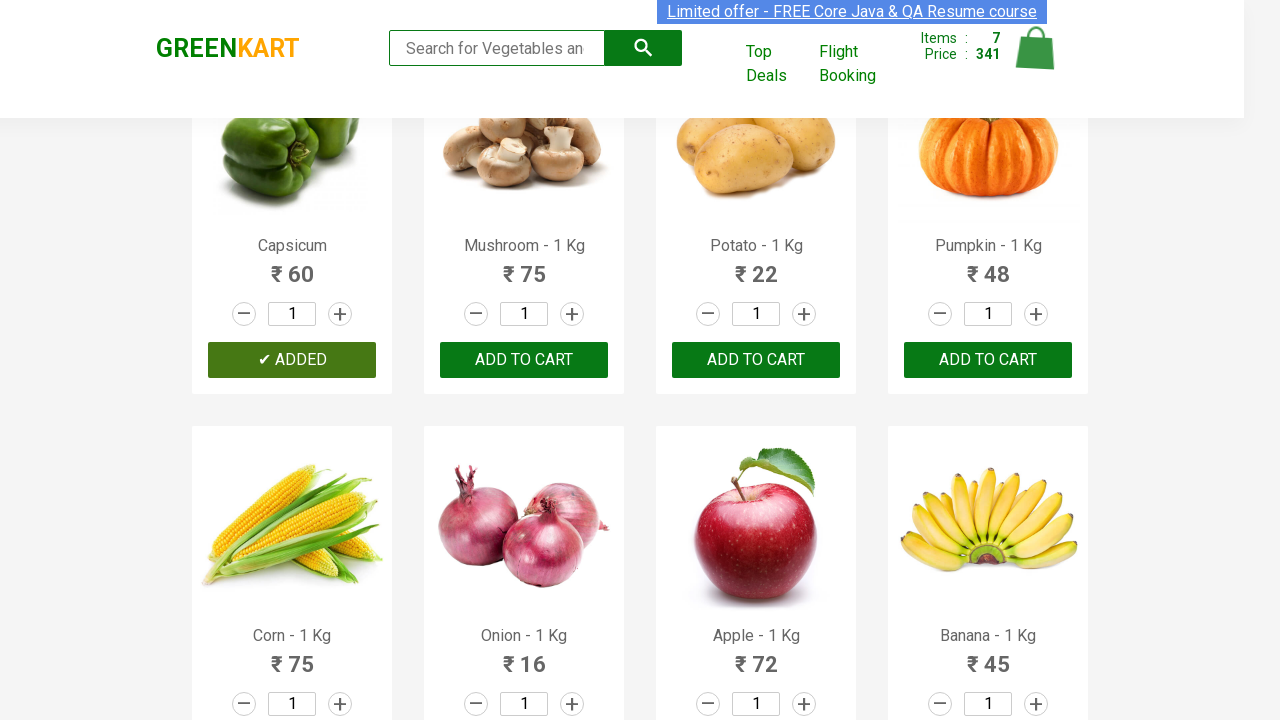

Waited 1 second after adding Cauliflower to cart
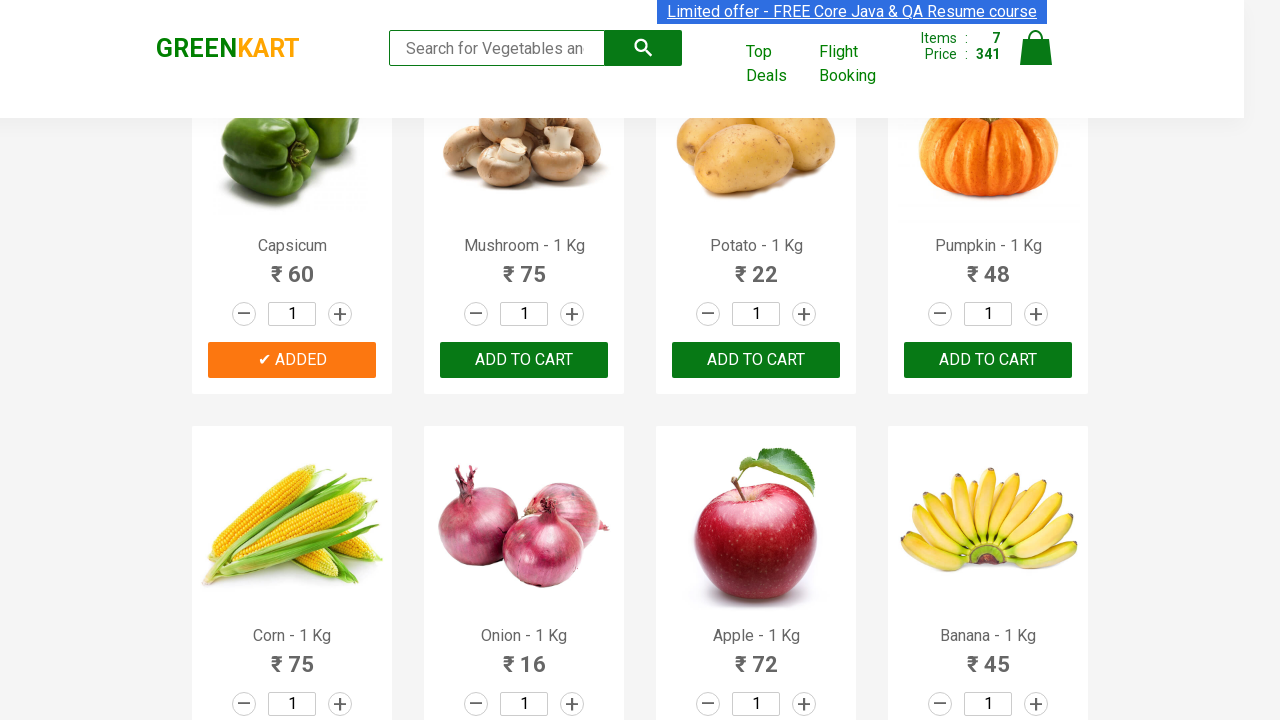

Clicked ADD TO CART button for Cauliflower at (524, 360) on xpath=//button[text()='ADD TO CART'] >> nth=8
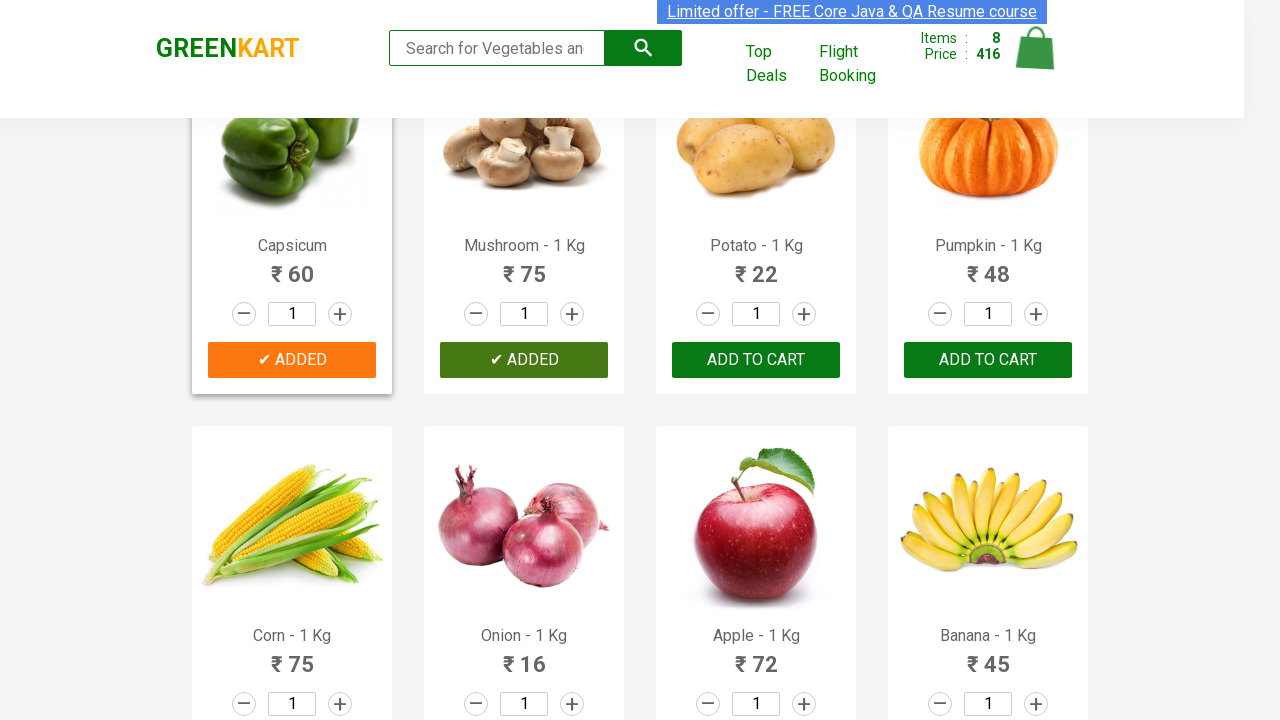

Waited 1 second after adding Cauliflower to cart
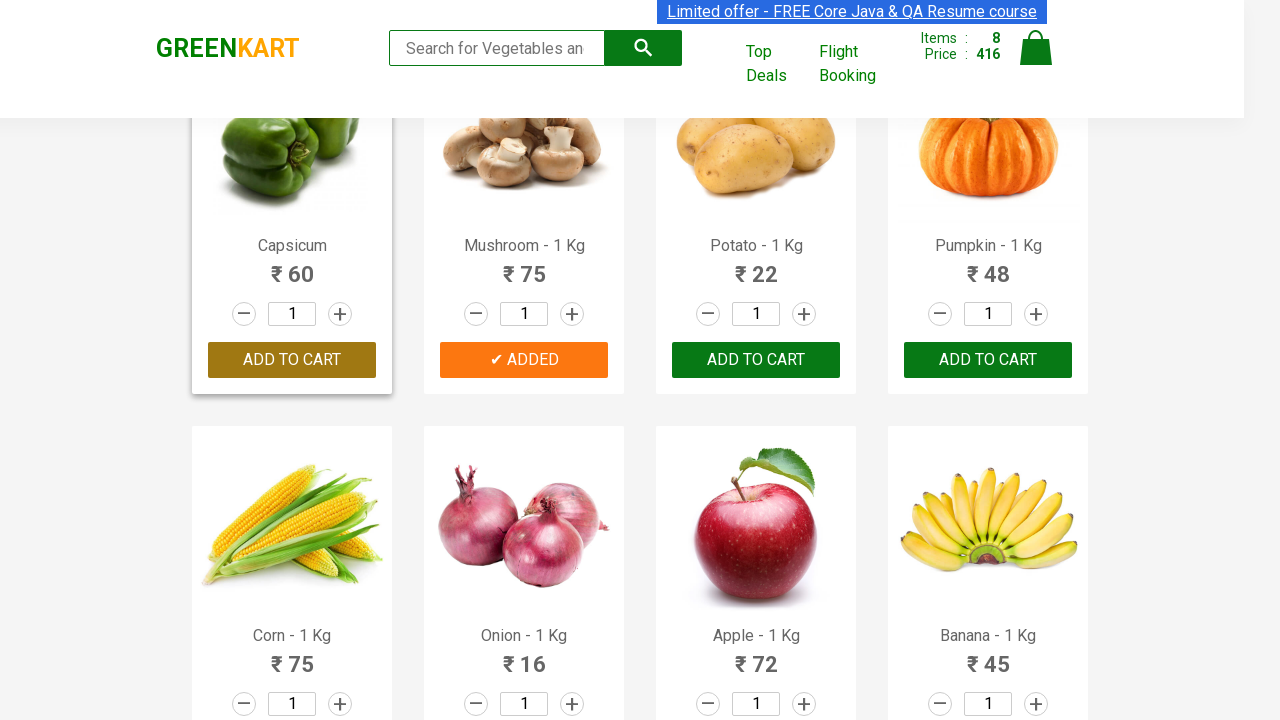

Clicked ADD TO CART button for Cauliflower at (756, 360) on xpath=//button[text()='ADD TO CART'] >> nth=9
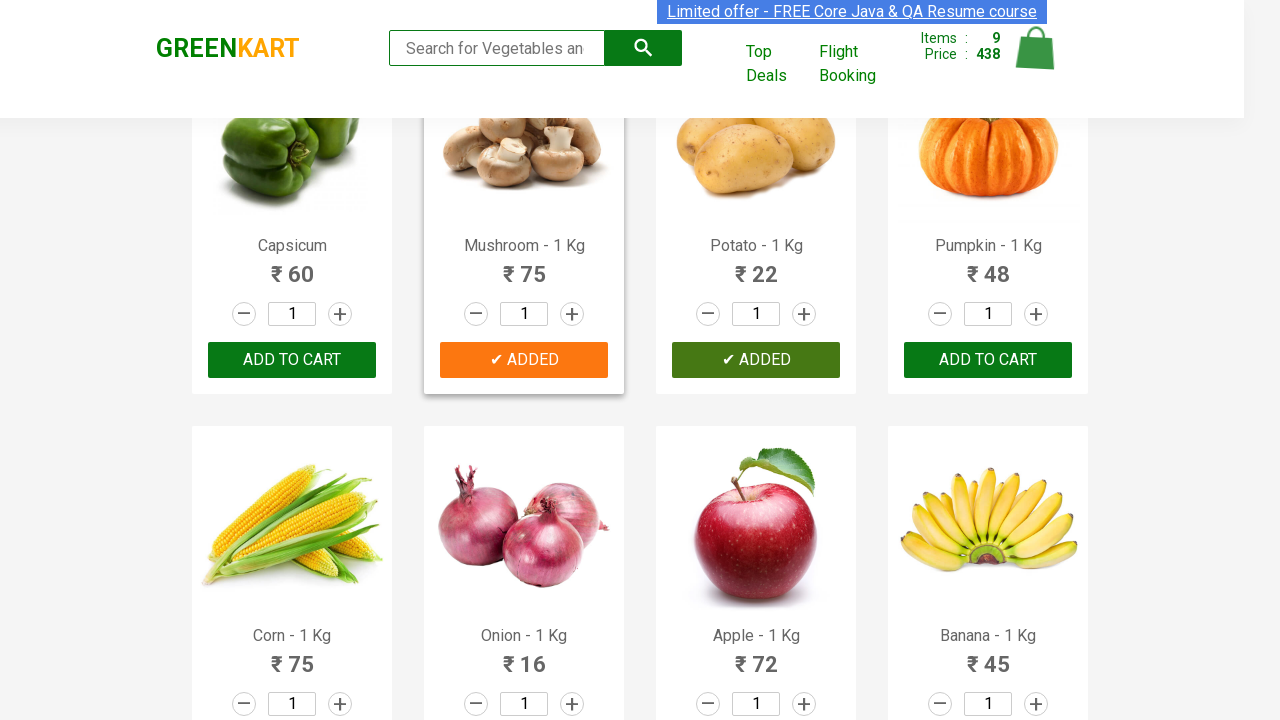

Waited 1 second after adding Cauliflower to cart
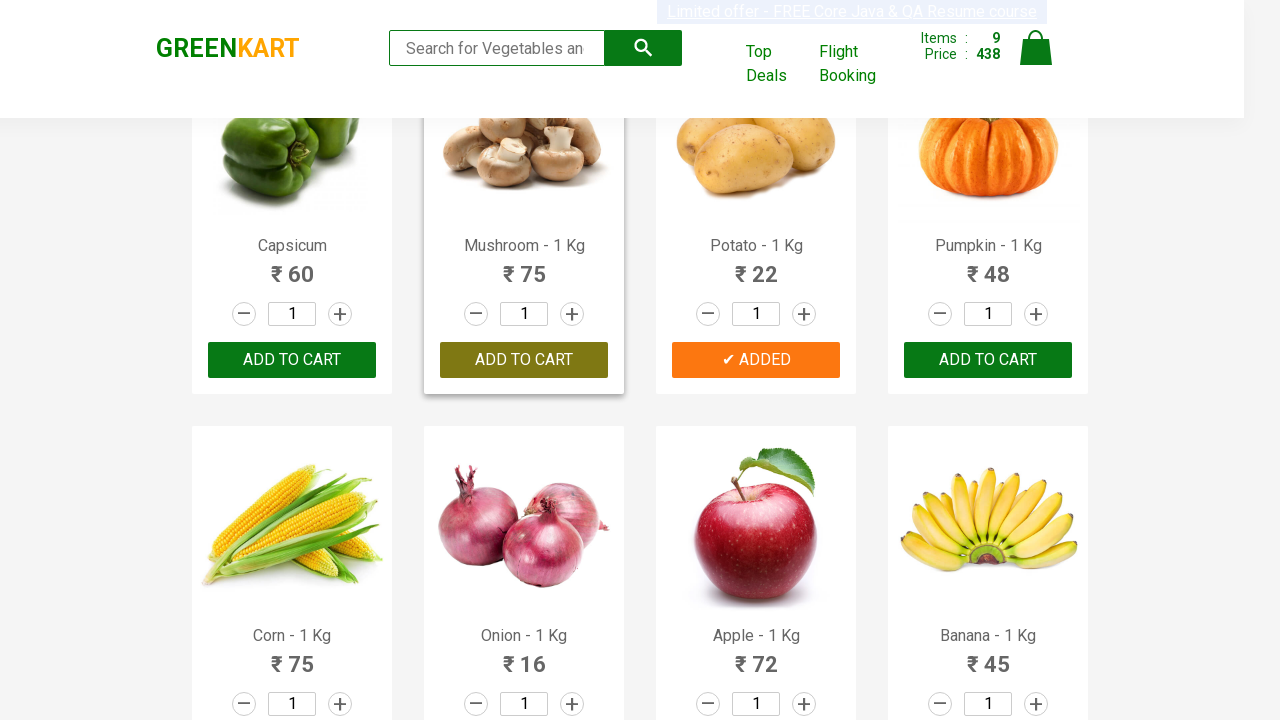

Clicked ADD TO CART button for Cauliflower at (988, 360) on xpath=//button[text()='ADD TO CART'] >> nth=10
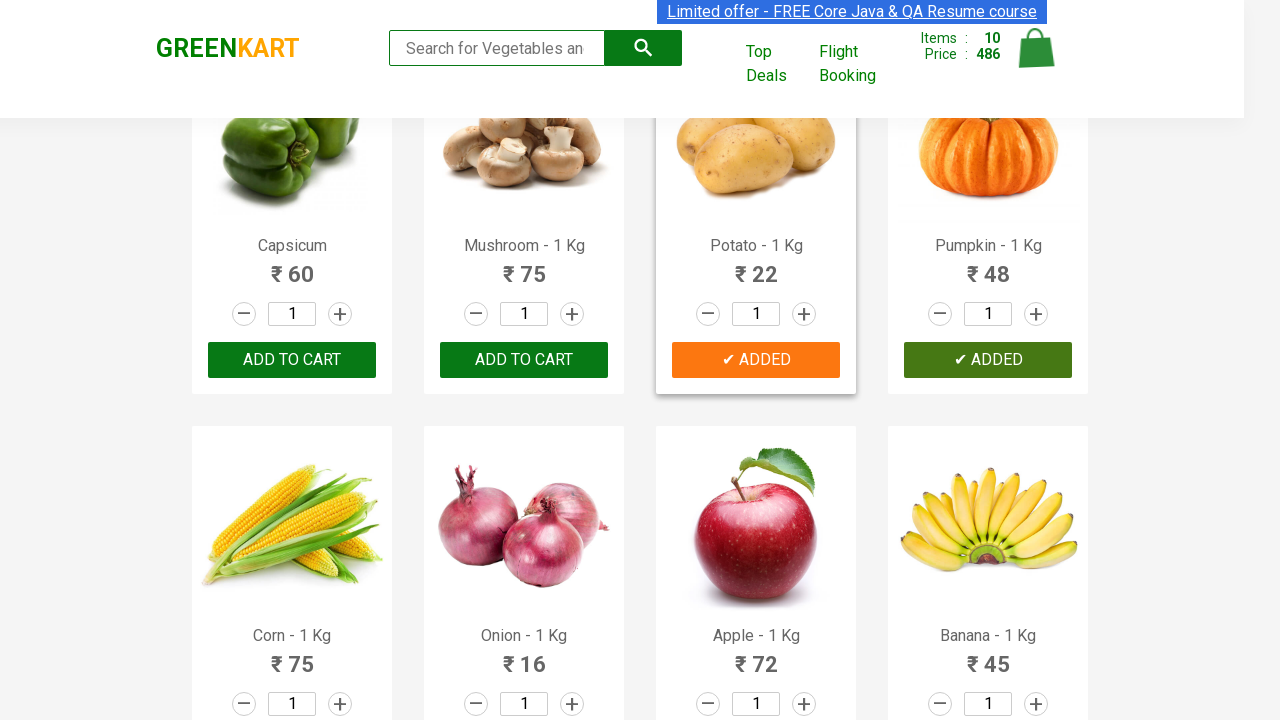

Waited 1 second after adding Cauliflower to cart
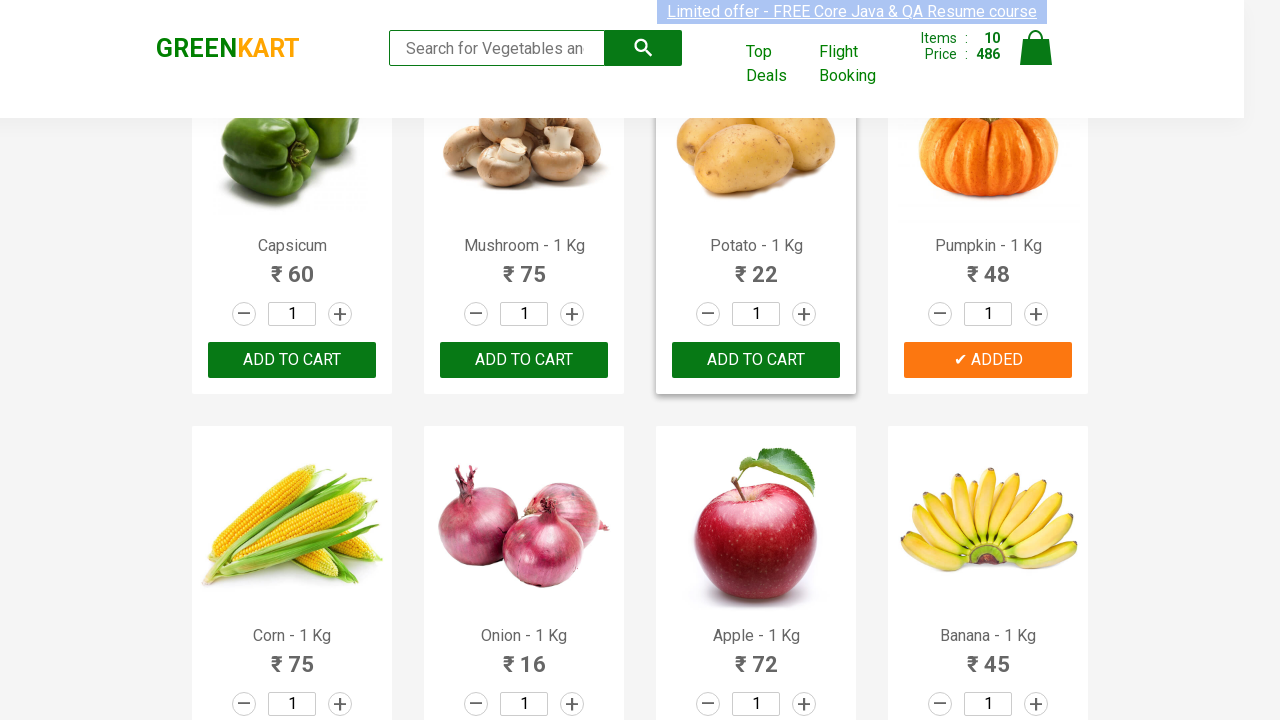

Clicked ADD TO CART button for Cauliflower at (292, 360) on xpath=//button[text()='ADD TO CART'] >> nth=11
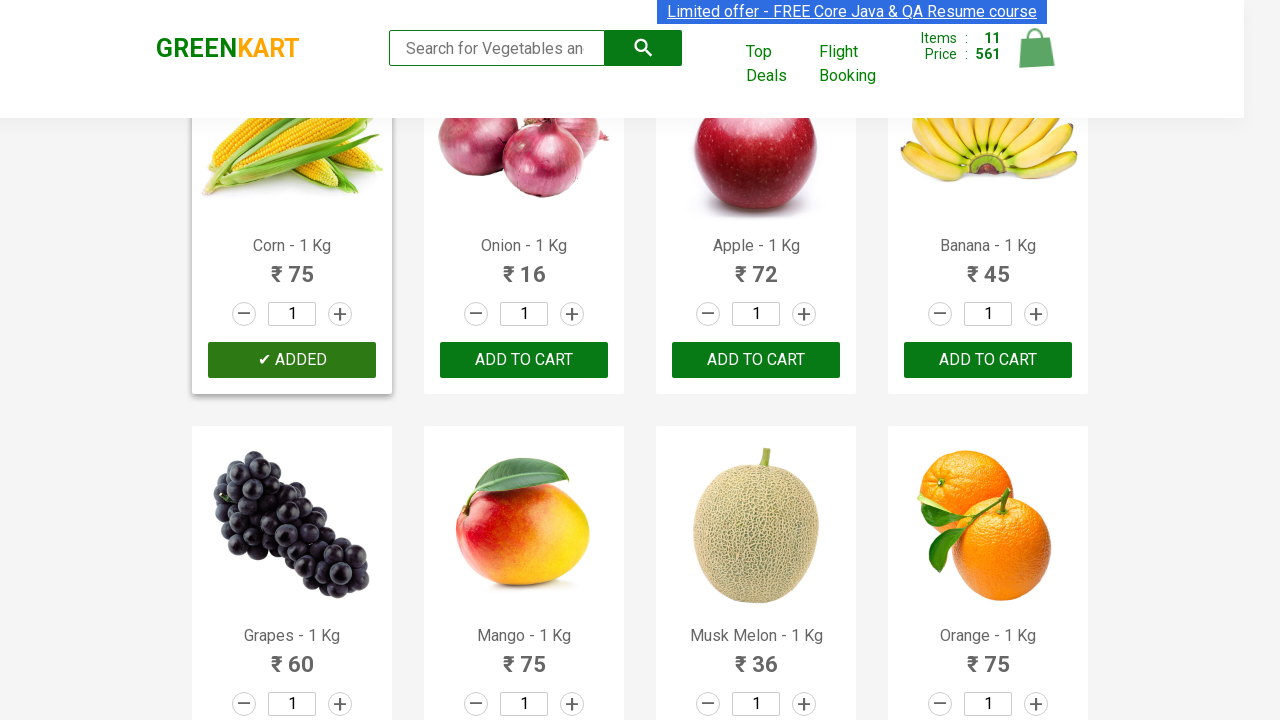

Waited 1 second after adding Cauliflower to cart
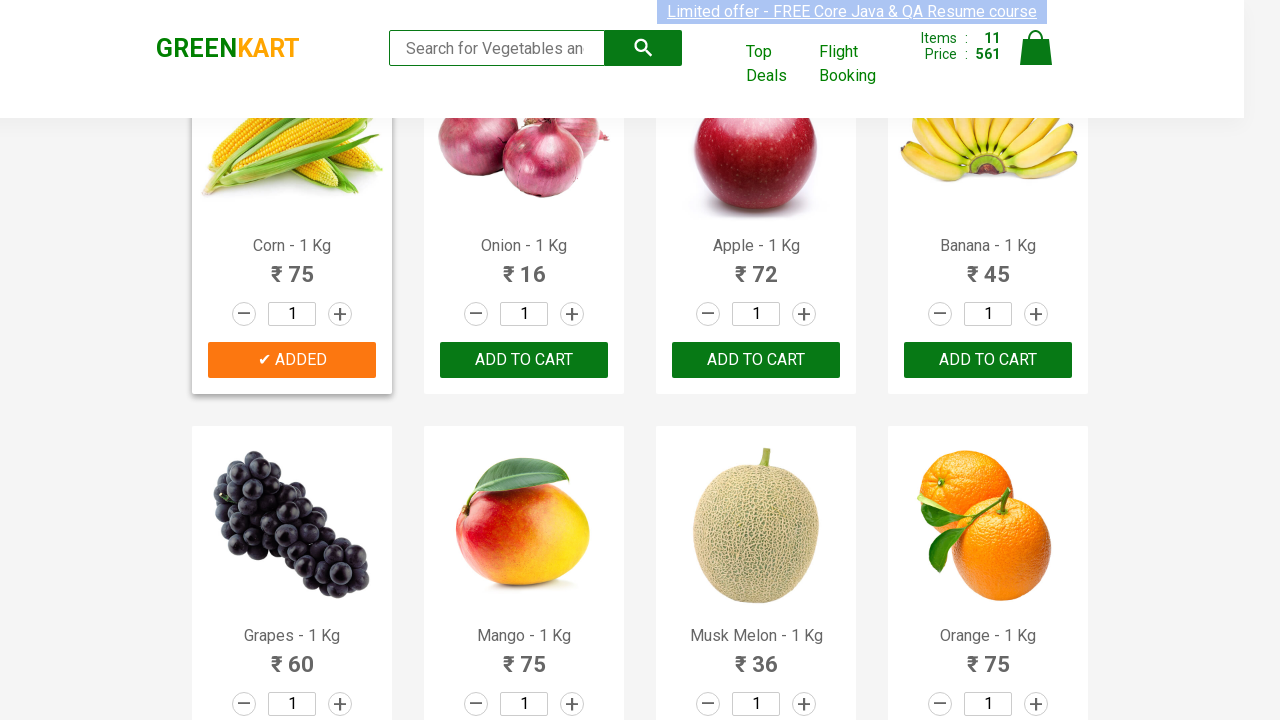

Clicked ADD TO CART button for Cauliflower at (524, 360) on xpath=//button[text()='ADD TO CART'] >> nth=12
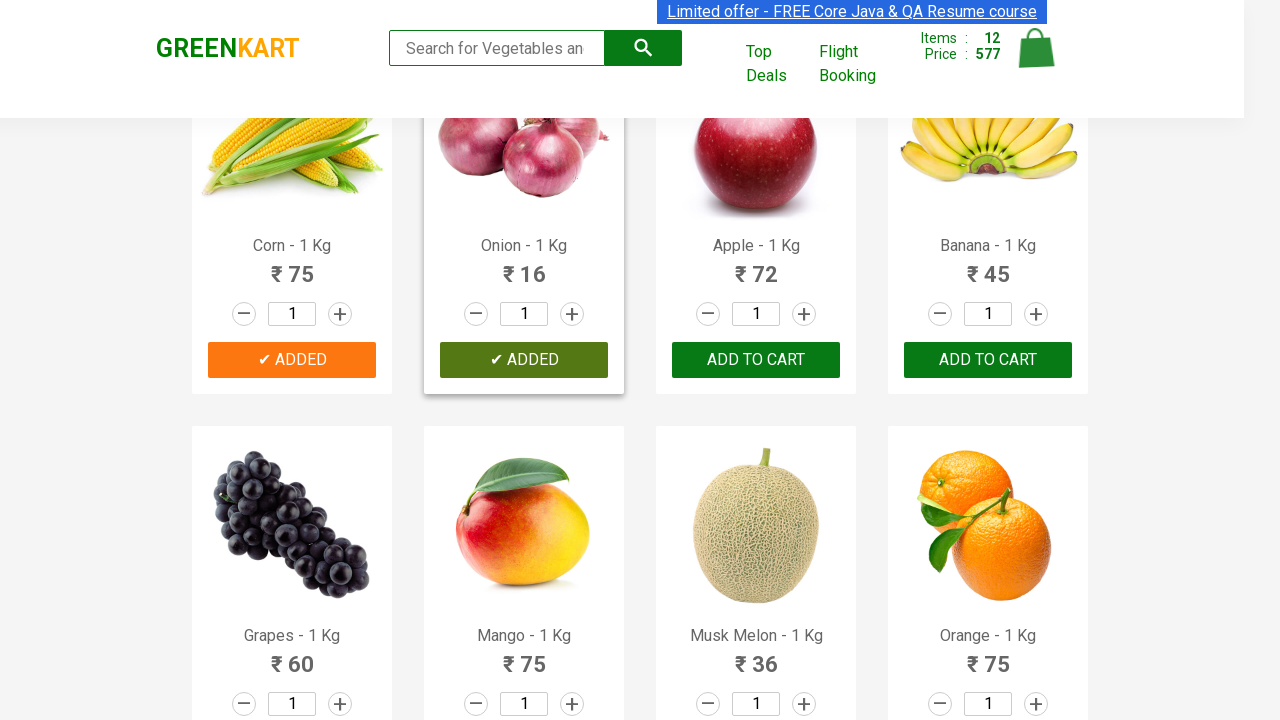

Waited 1 second after adding Cauliflower to cart
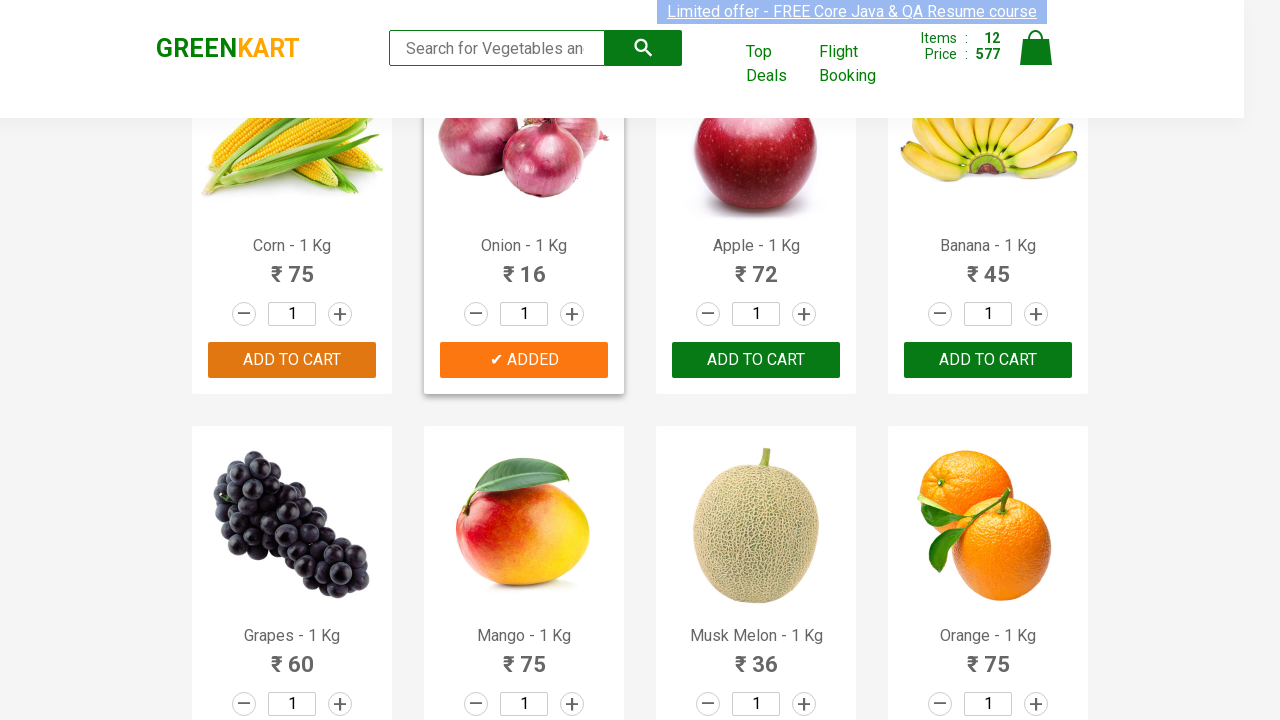

Clicked ADD TO CART button for Cauliflower at (756, 360) on xpath=//button[text()='ADD TO CART'] >> nth=13
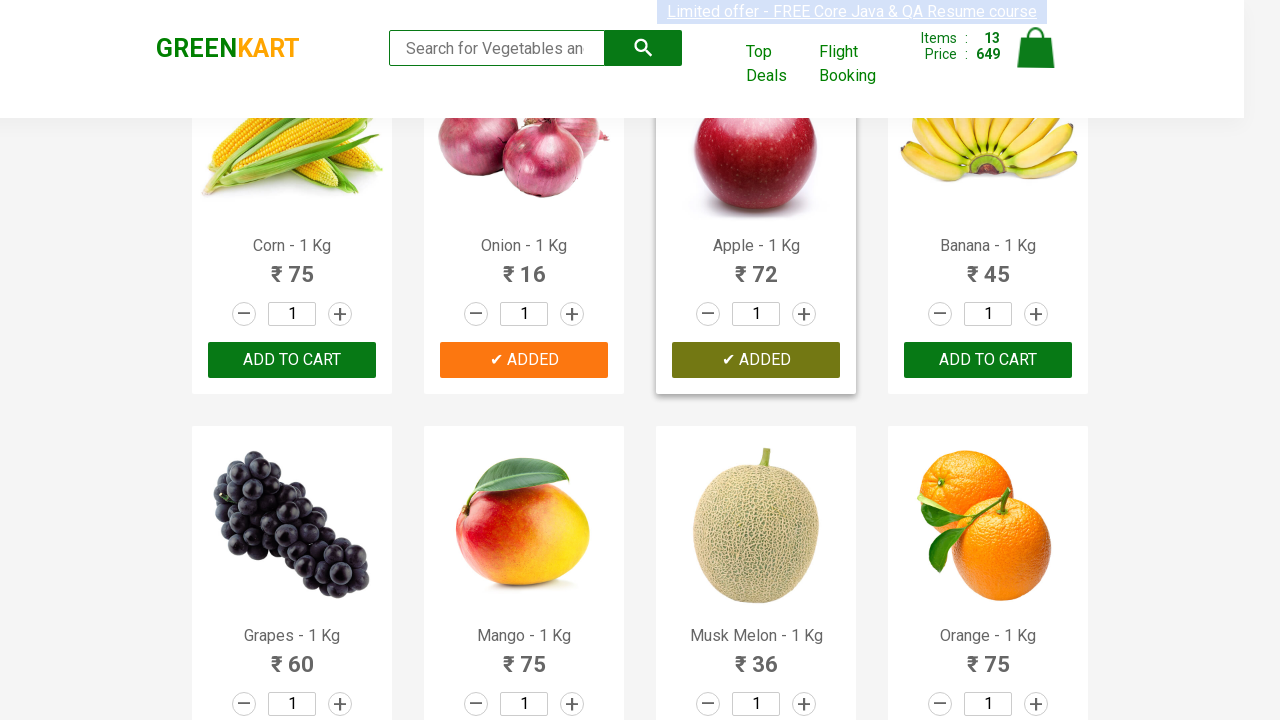

Waited 1 second after adding Cauliflower to cart
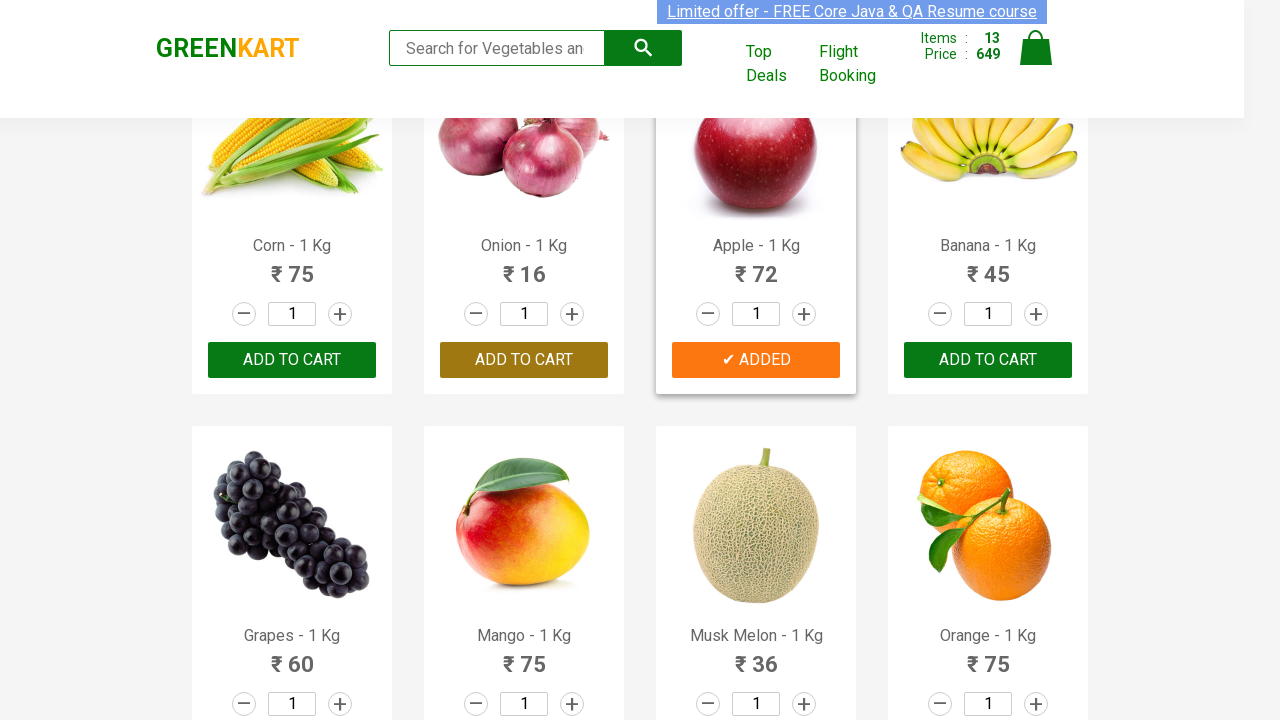

Clicked ADD TO CART button for Cauliflower at (988, 360) on xpath=//button[text()='ADD TO CART'] >> nth=14
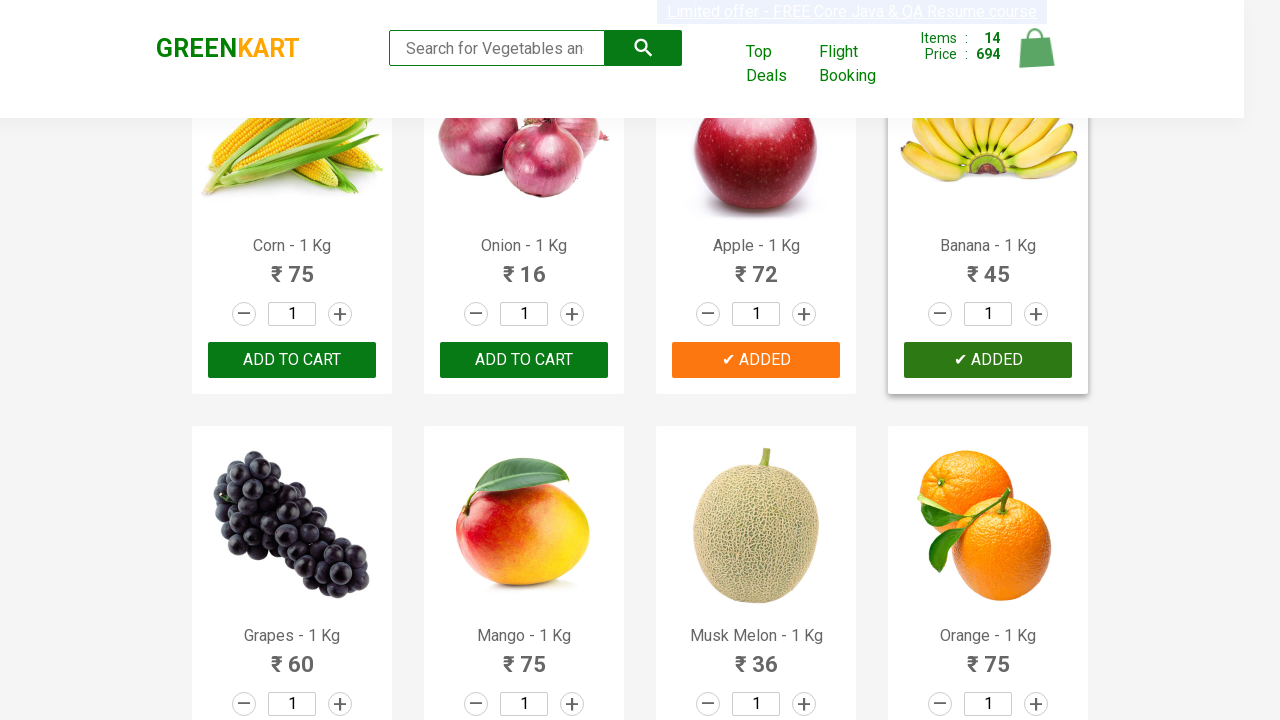

Waited 1 second after adding Cauliflower to cart
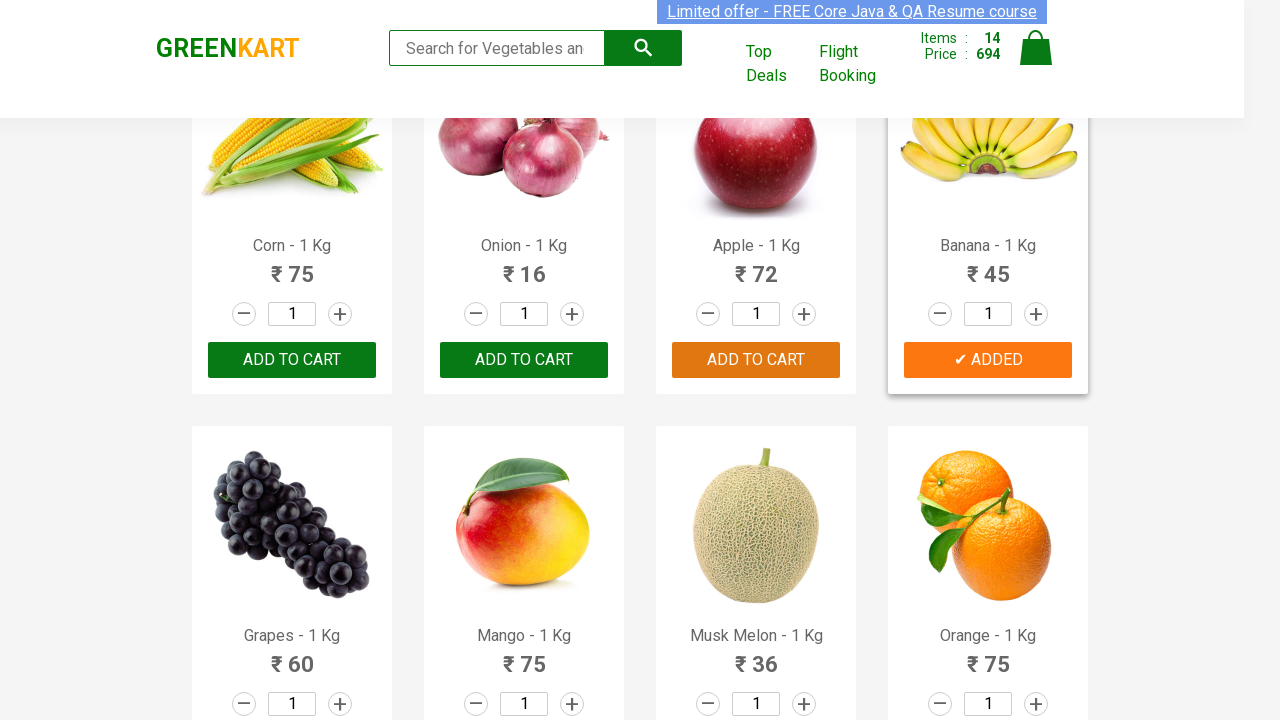

Clicked ADD TO CART button for Cauliflower at (292, 360) on xpath=//button[text()='ADD TO CART'] >> nth=15
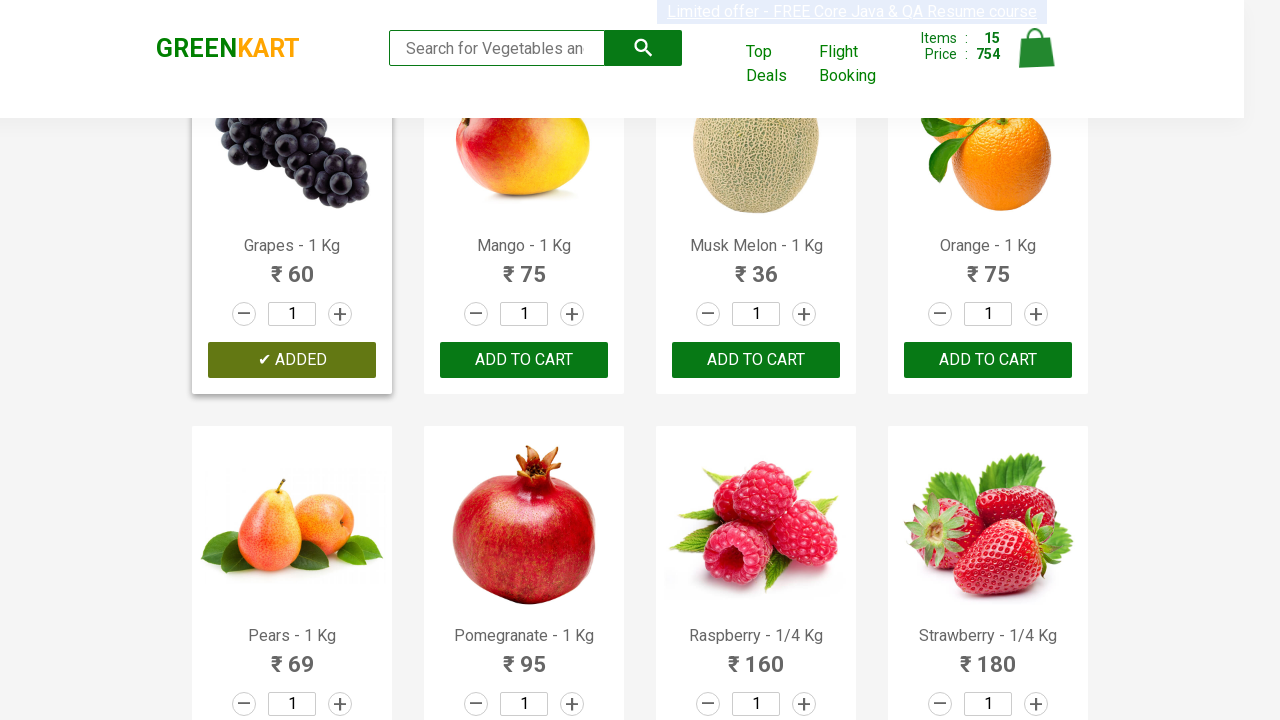

Waited 1 second after adding Cauliflower to cart
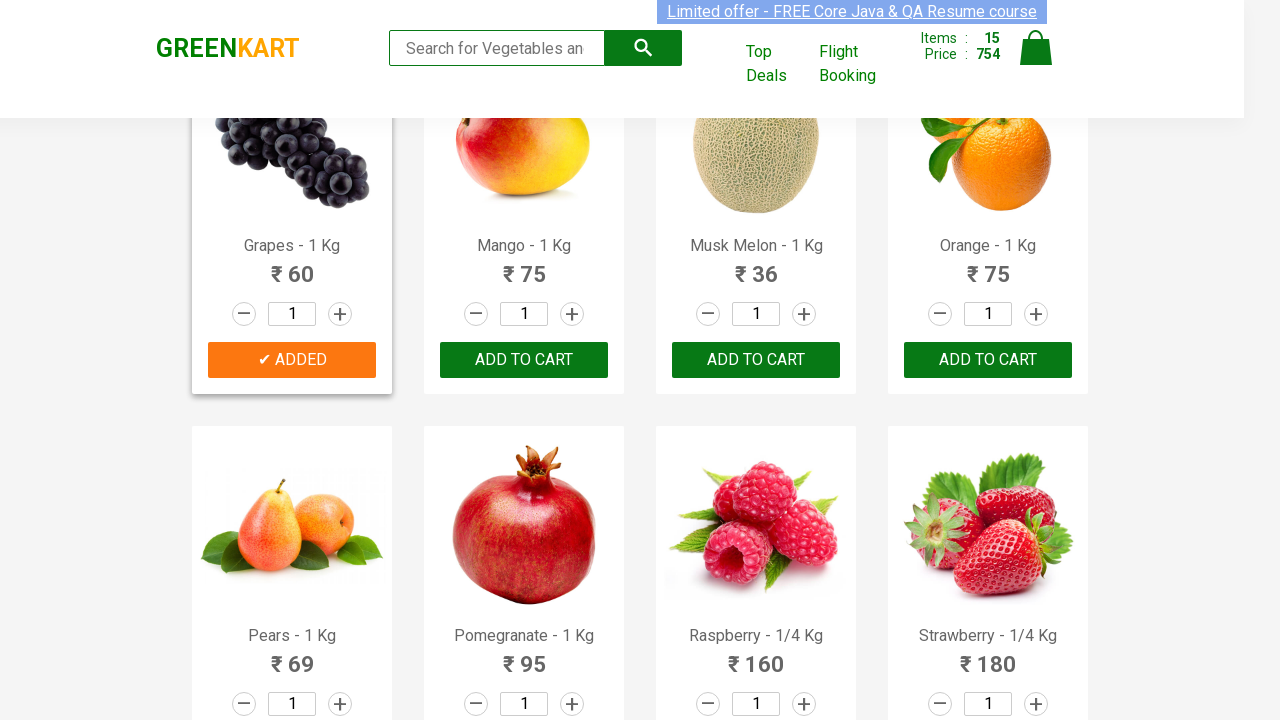

Clicked ADD TO CART button for Cauliflower at (524, 360) on xpath=//button[text()='ADD TO CART'] >> nth=16
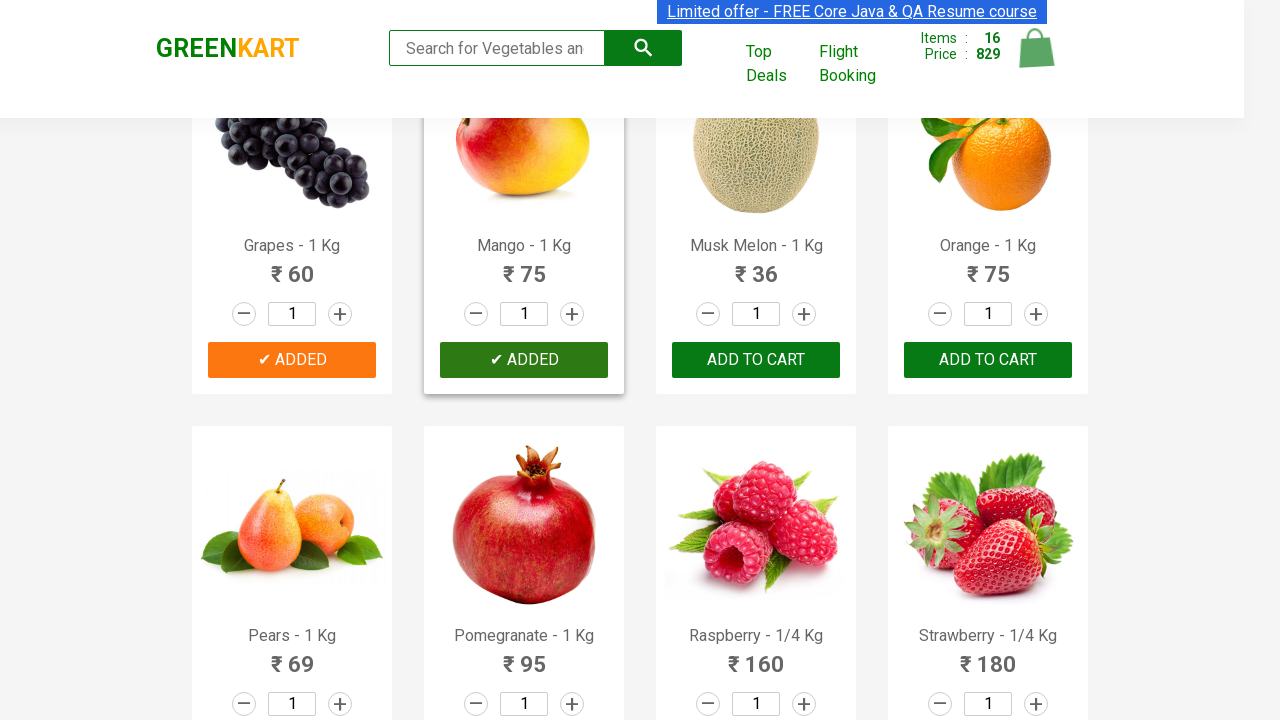

Waited 1 second after adding Cauliflower to cart
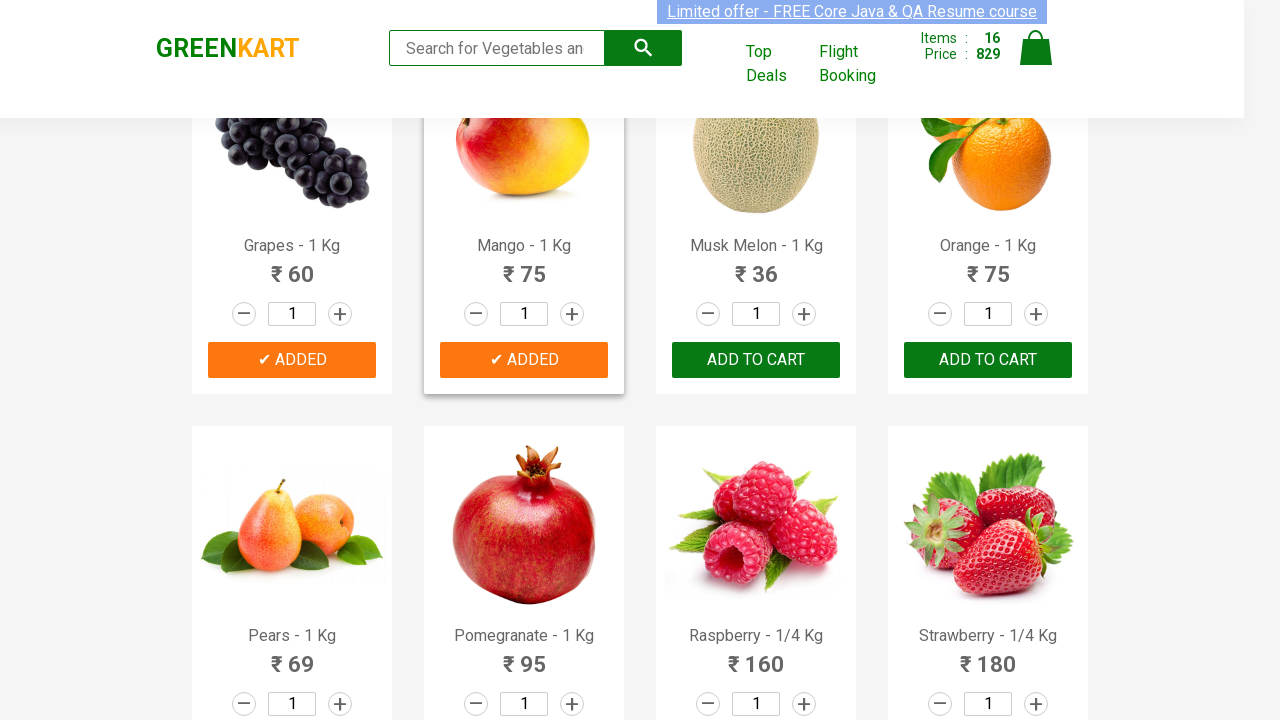

Clicked ADD TO CART button for Cauliflower at (756, 360) on xpath=//button[text()='ADD TO CART'] >> nth=17
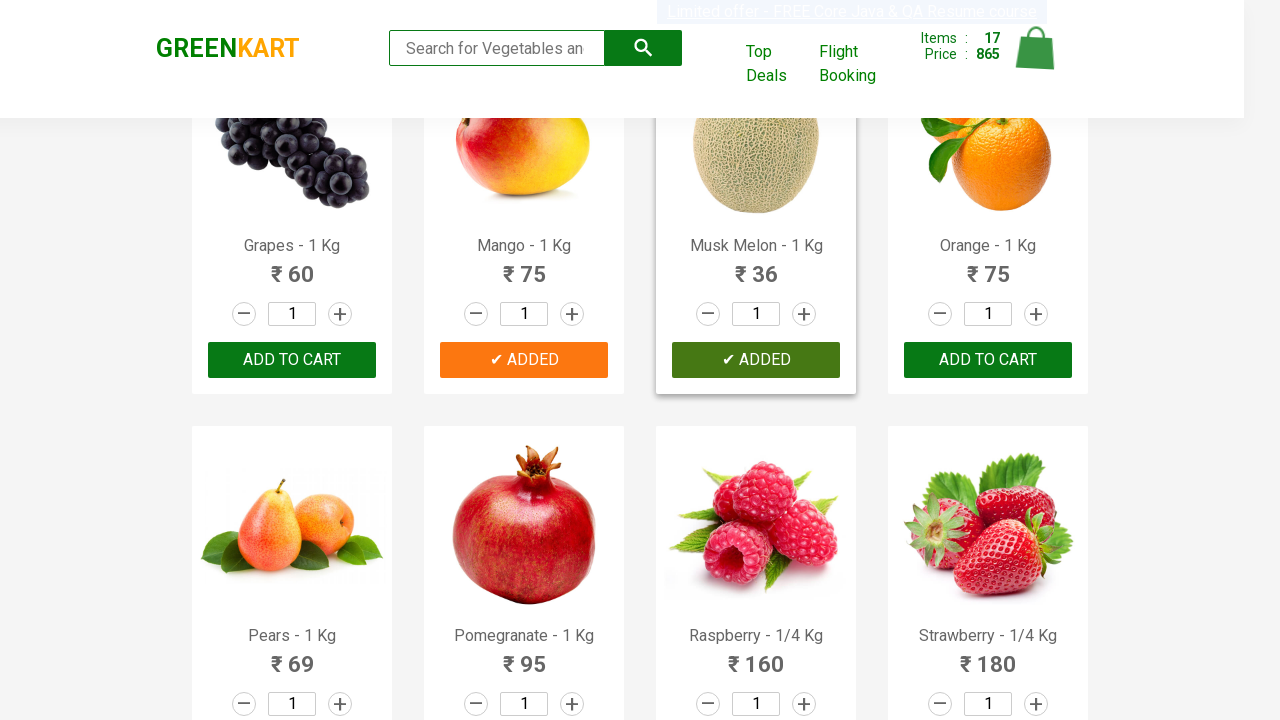

Waited 1 second after adding Cauliflower to cart
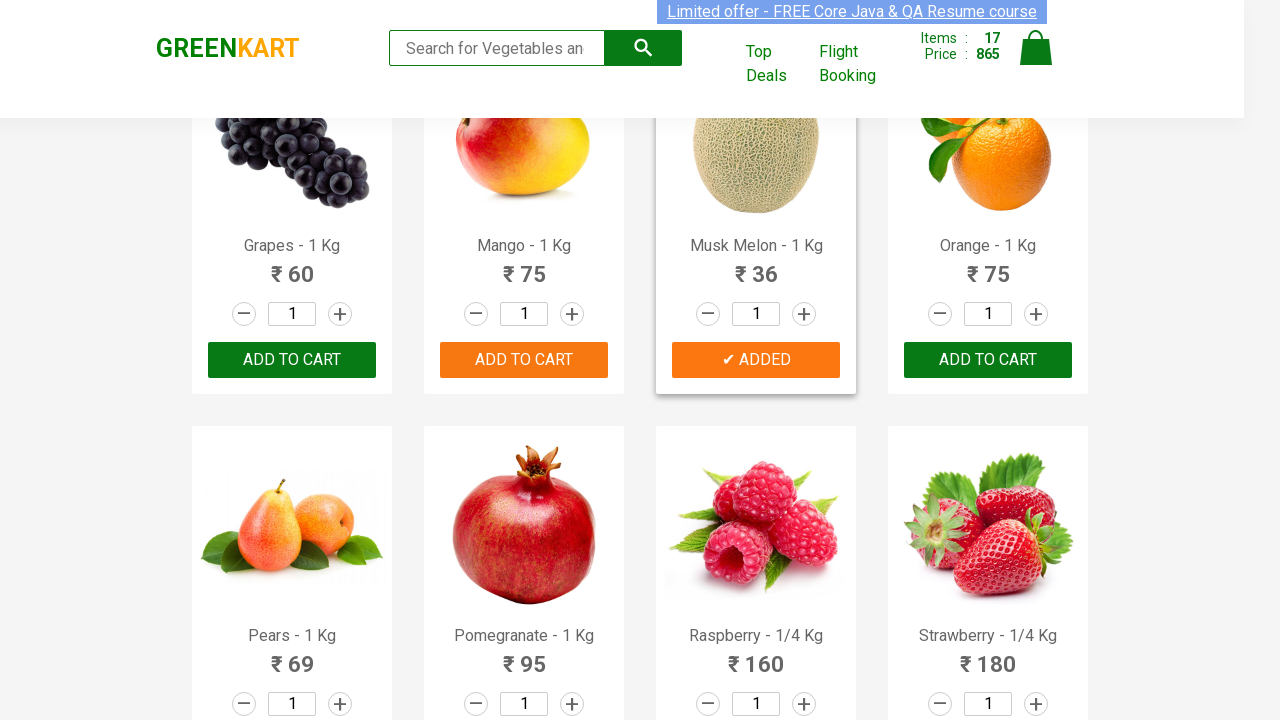

Clicked ADD TO CART button for Cauliflower at (988, 360) on xpath=//button[text()='ADD TO CART'] >> nth=18
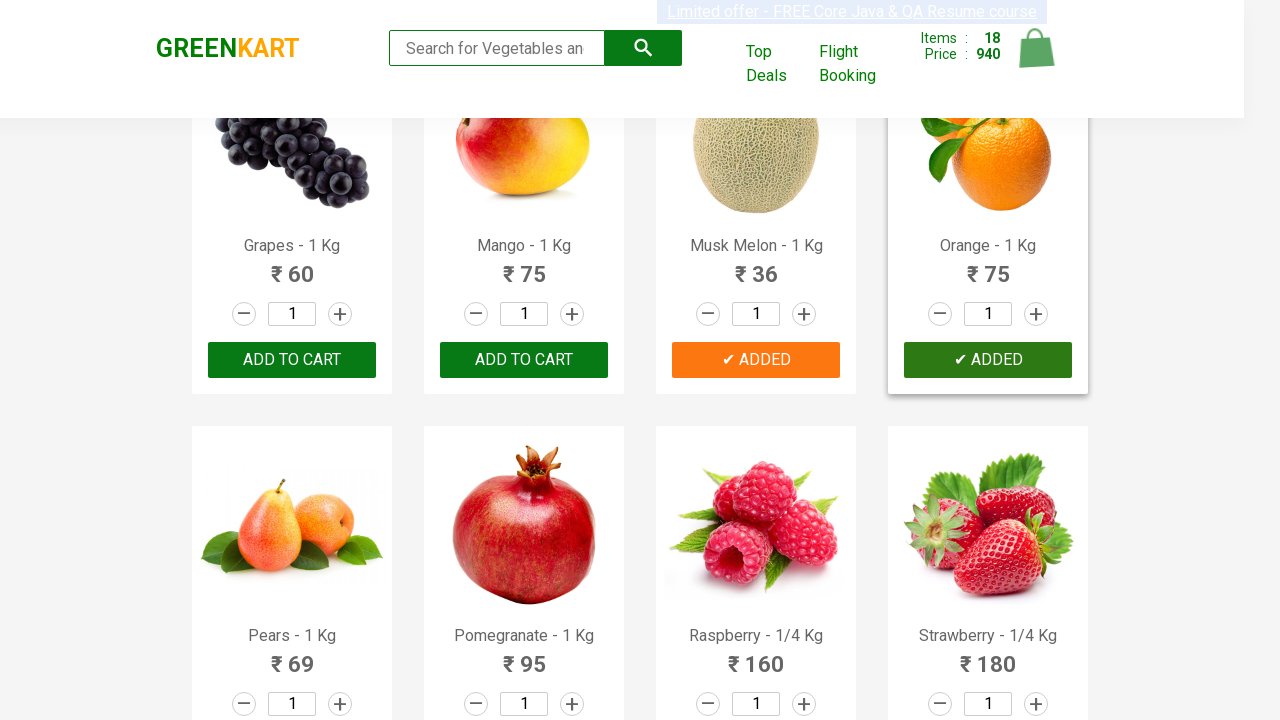

Waited 1 second after adding Cauliflower to cart
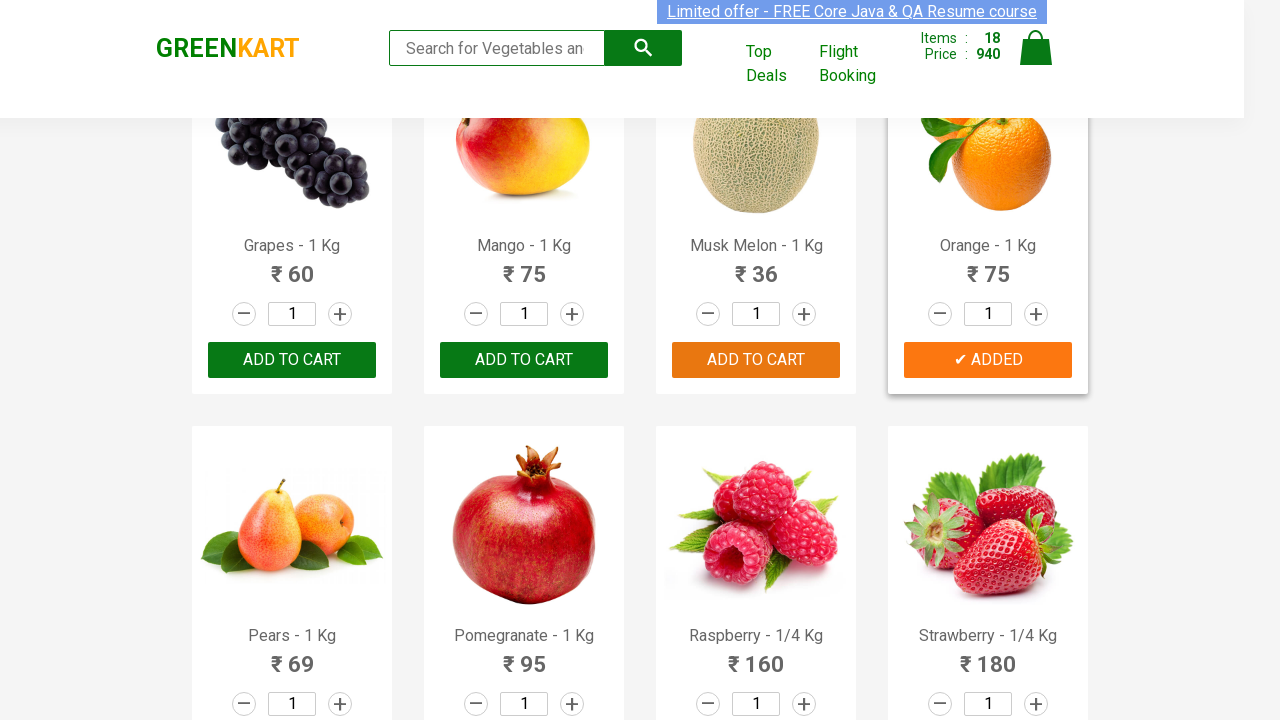

Clicked ADD TO CART button for Cauliflower at (292, 360) on xpath=//button[text()='ADD TO CART'] >> nth=19
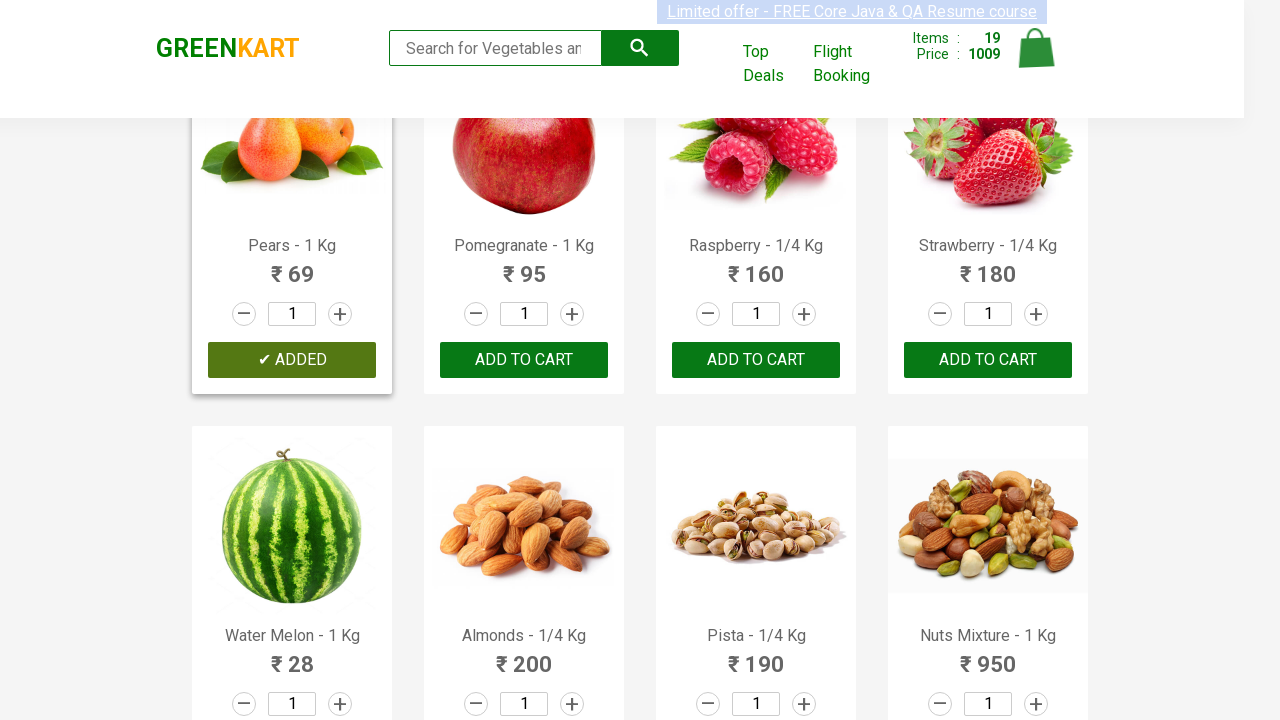

Waited 1 second after adding Cauliflower to cart
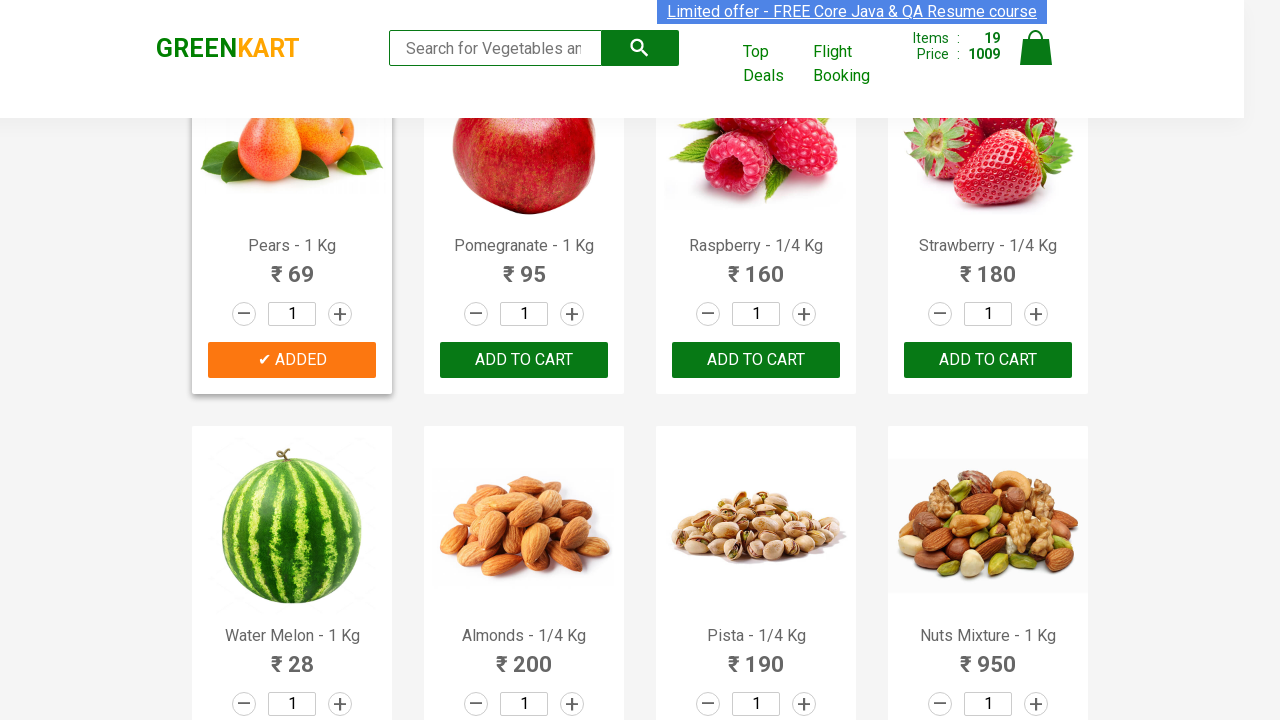

Clicked ADD TO CART button for Cauliflower at (524, 360) on xpath=//button[text()='ADD TO CART'] >> nth=20
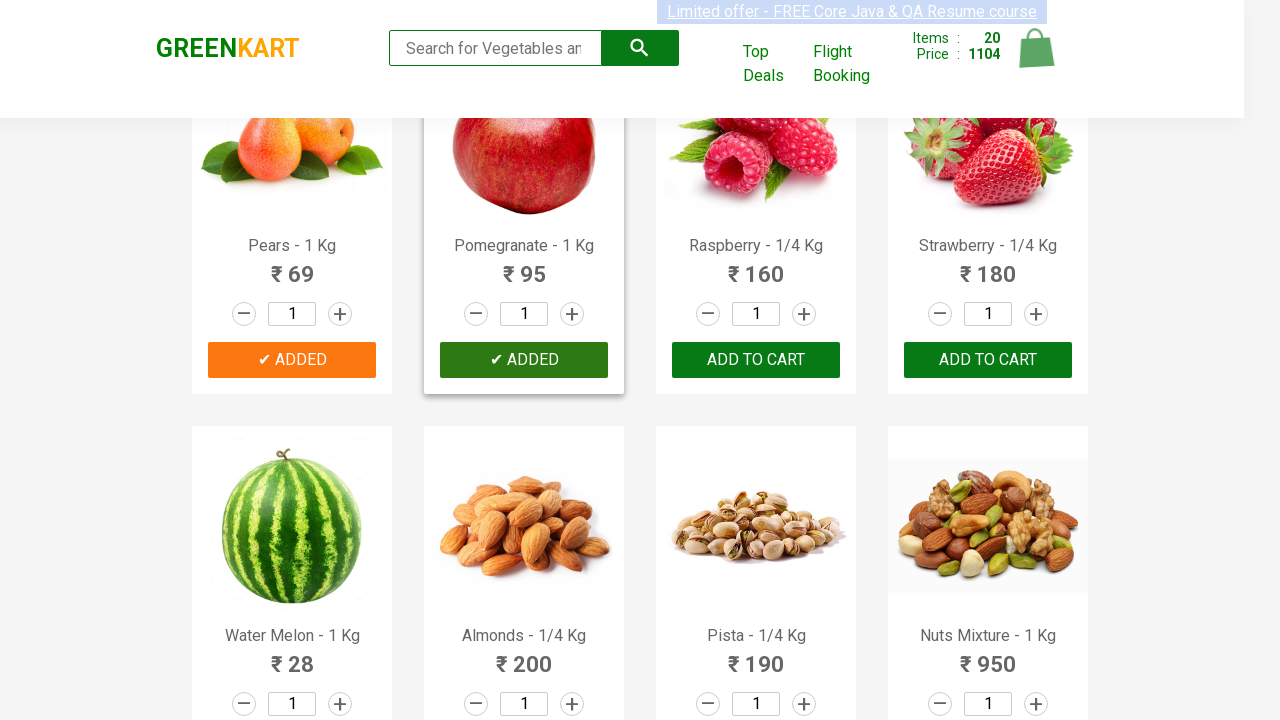

Waited 1 second after adding Cauliflower to cart
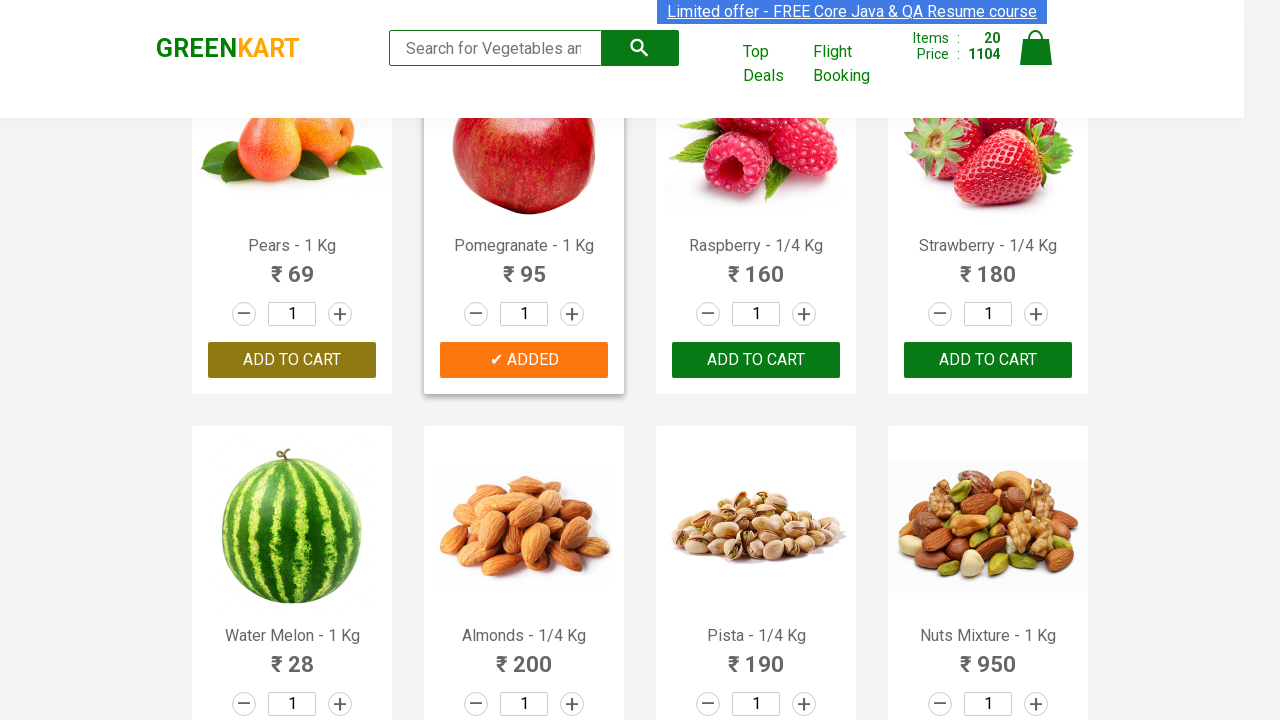

Clicked ADD TO CART button for Cauliflower at (756, 360) on xpath=//button[text()='ADD TO CART'] >> nth=21
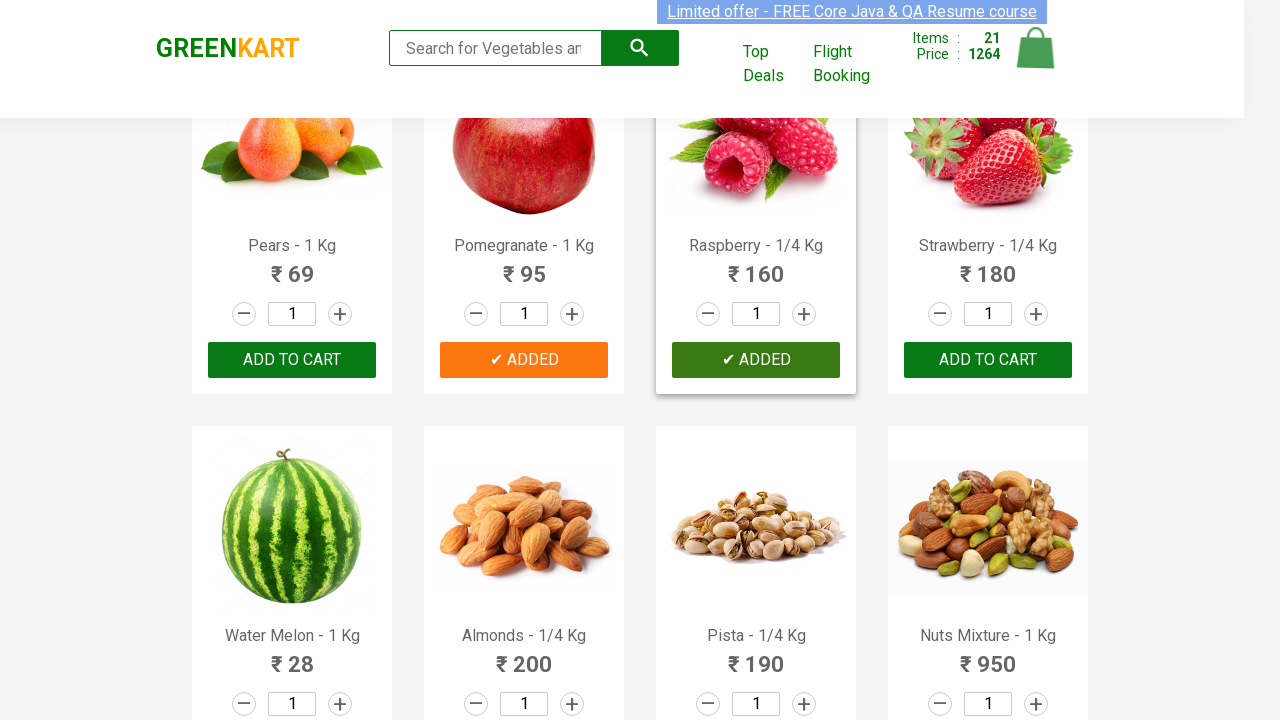

Waited 1 second after adding Cauliflower to cart
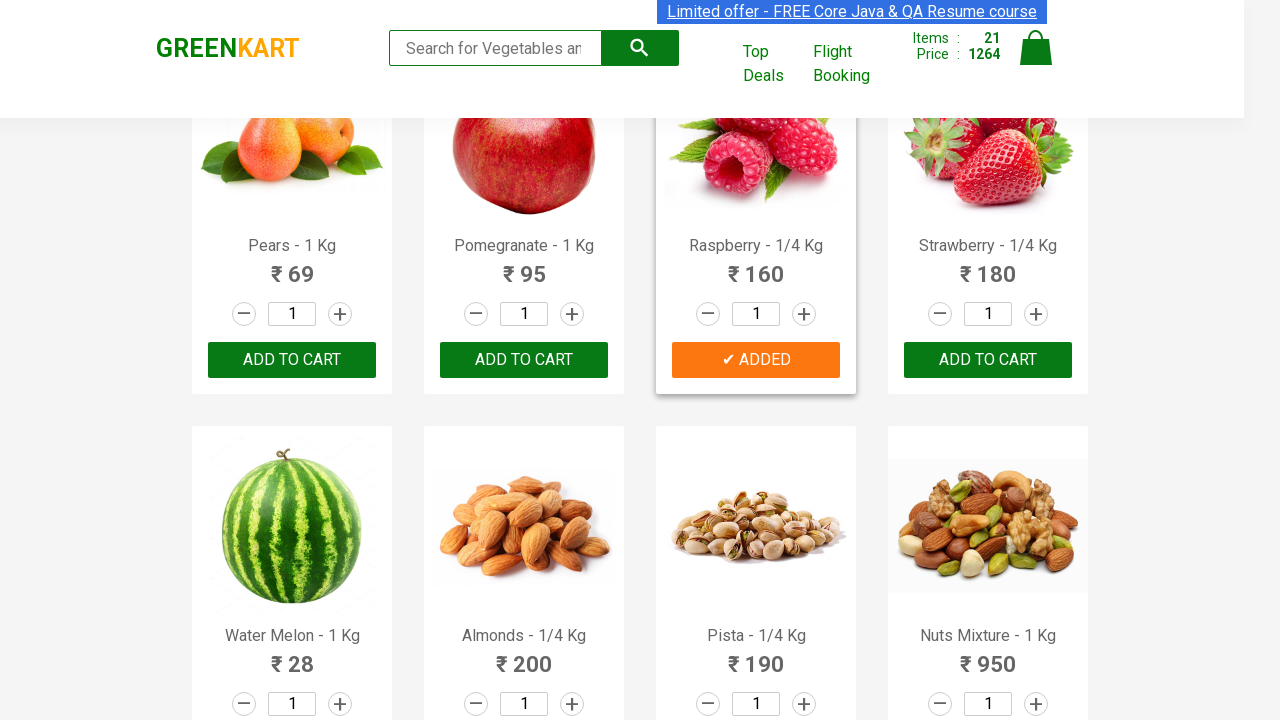

Clicked ADD TO CART button for Cauliflower at (988, 360) on xpath=//button[text()='ADD TO CART'] >> nth=22
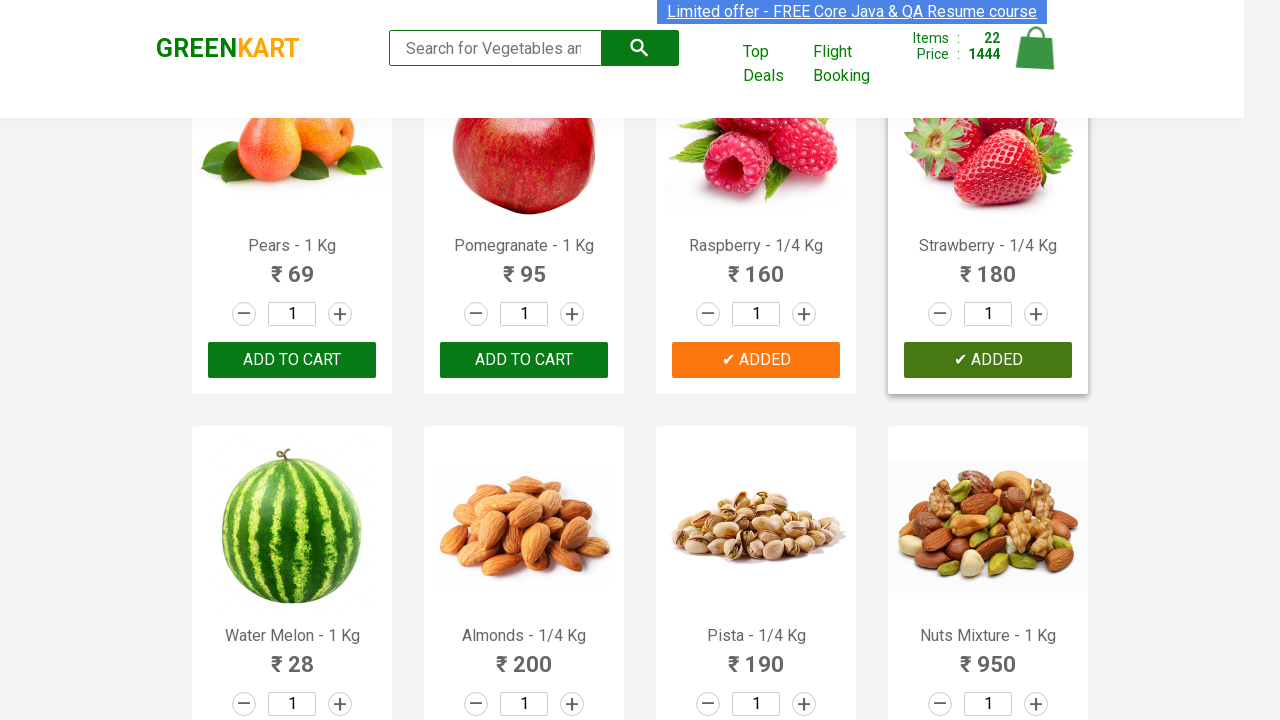

Waited 1 second after adding Cauliflower to cart
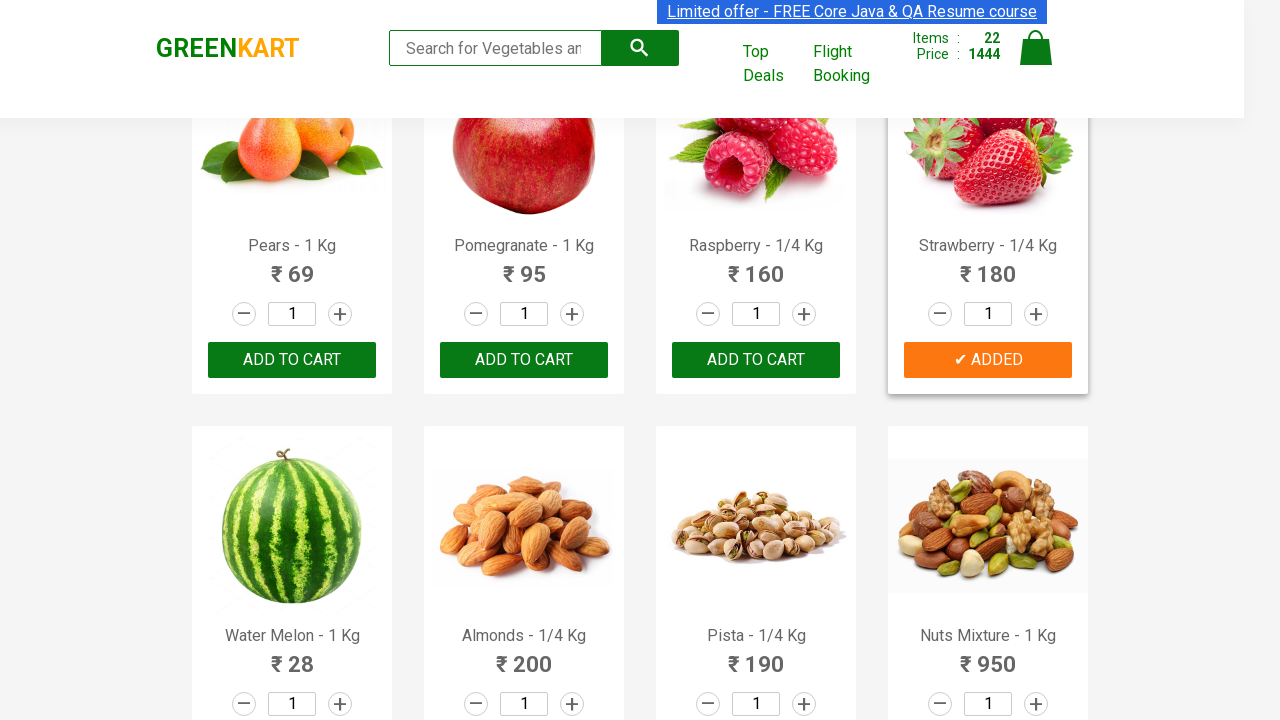

Clicked ADD TO CART button for Cauliflower at (292, 360) on xpath=//button[text()='ADD TO CART'] >> nth=23
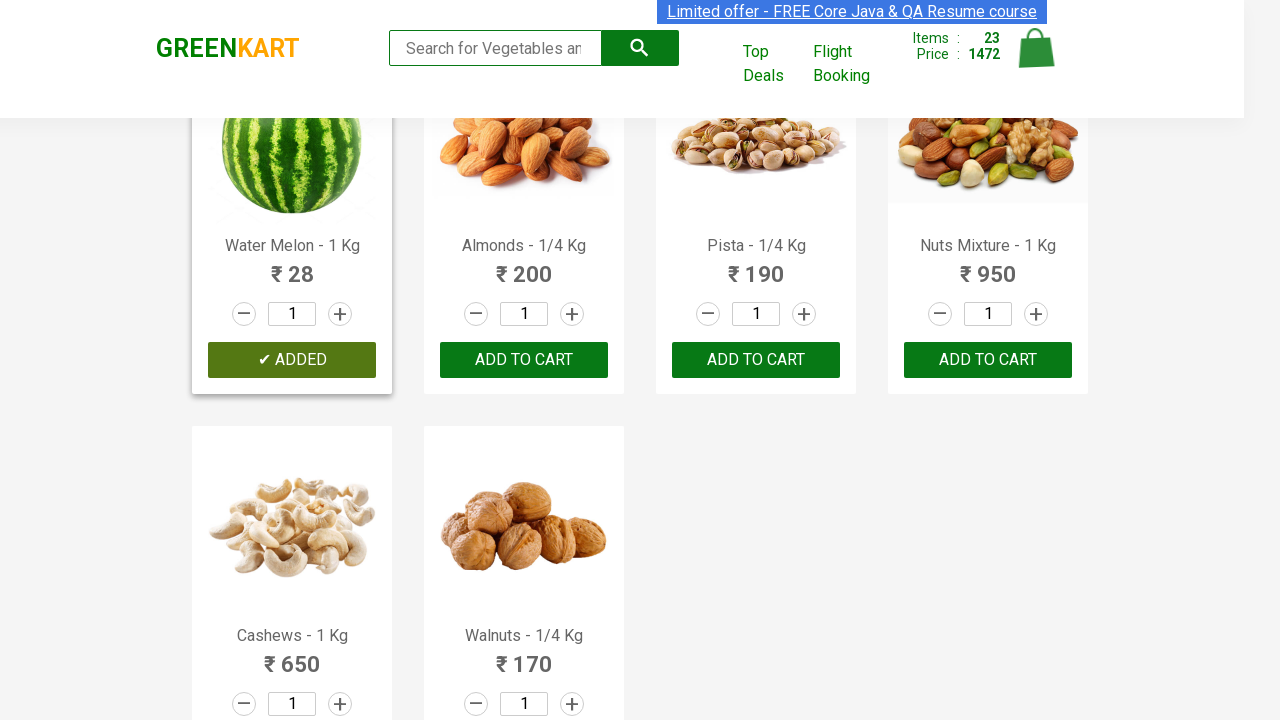

Waited 1 second after adding Cauliflower to cart
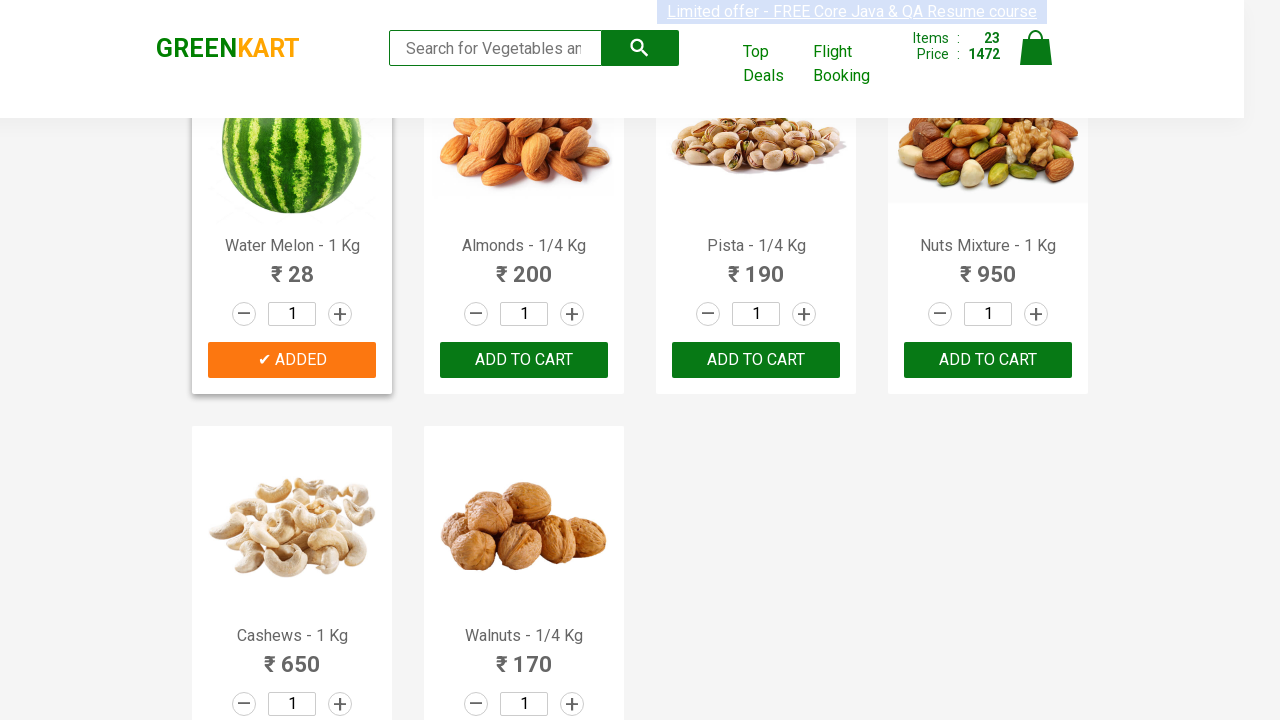

Clicked ADD TO CART button for Cauliflower at (524, 360) on xpath=//button[text()='ADD TO CART'] >> nth=24
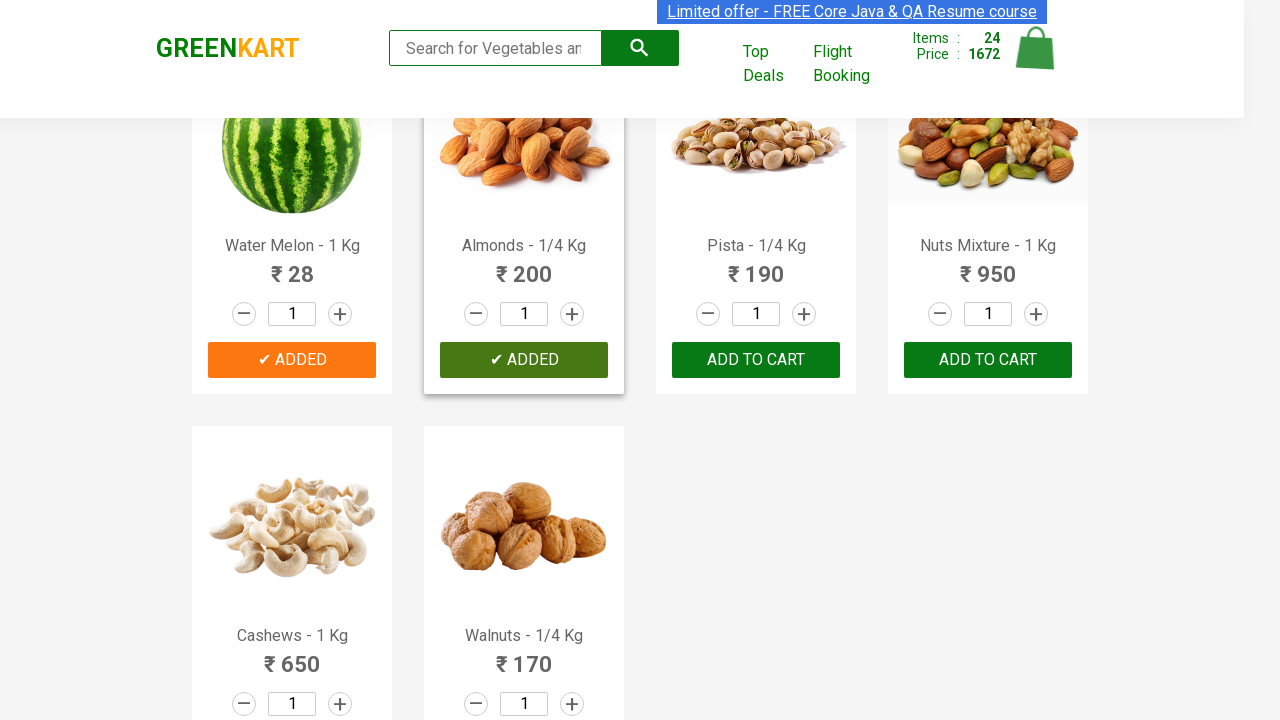

Waited 1 second after adding Cauliflower to cart
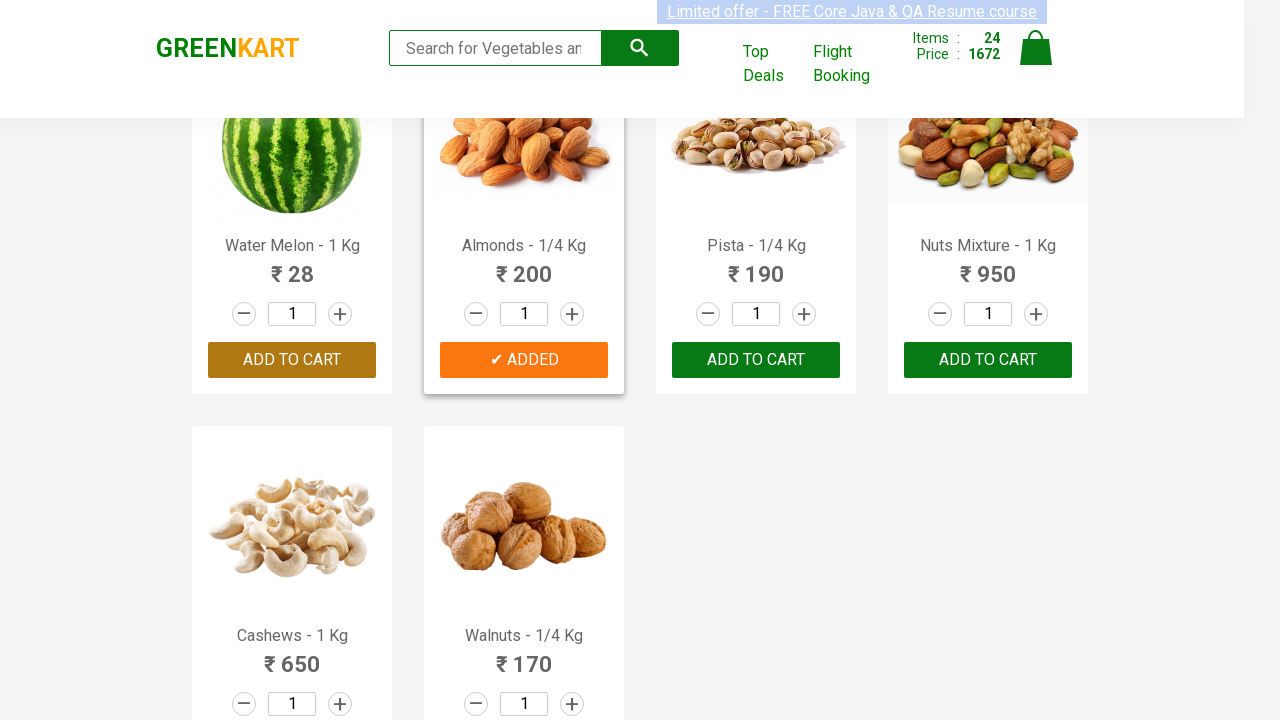

Clicked ADD TO CART button for Cauliflower at (756, 360) on xpath=//button[text()='ADD TO CART'] >> nth=25
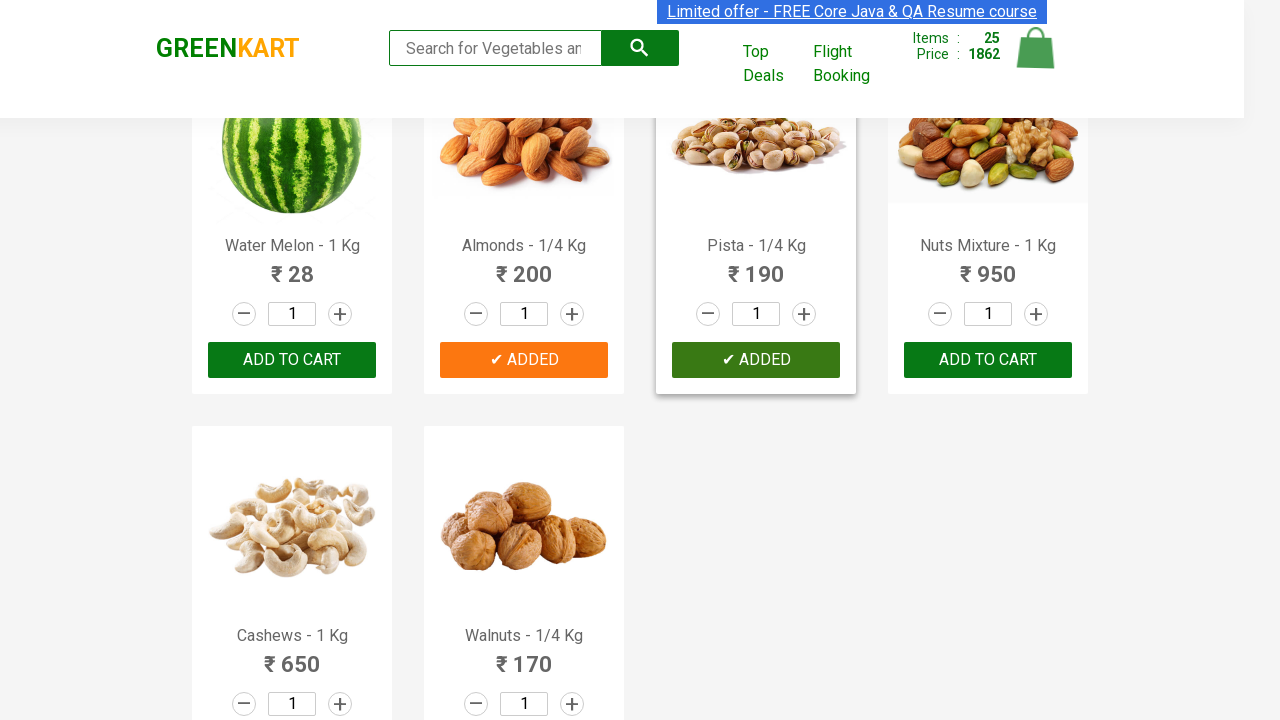

Waited 1 second after adding Cauliflower to cart
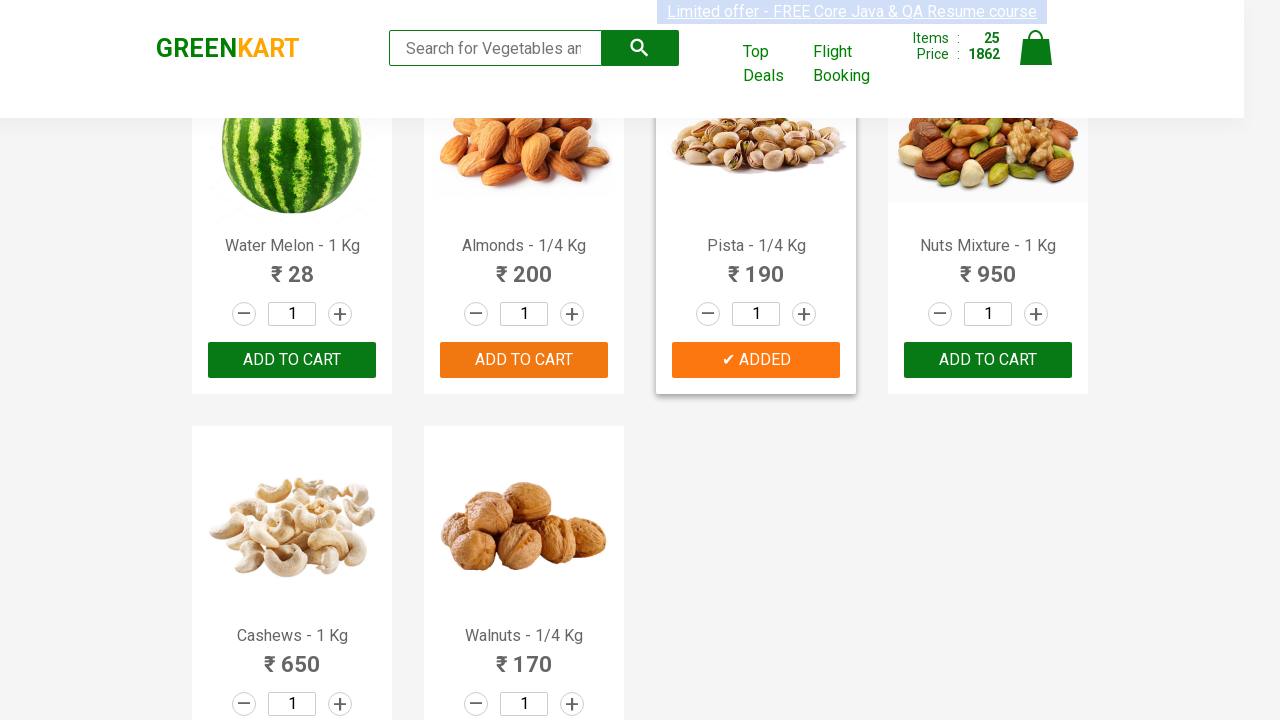

Clicked ADD TO CART button for Cauliflower at (988, 360) on xpath=//button[text()='ADD TO CART'] >> nth=26
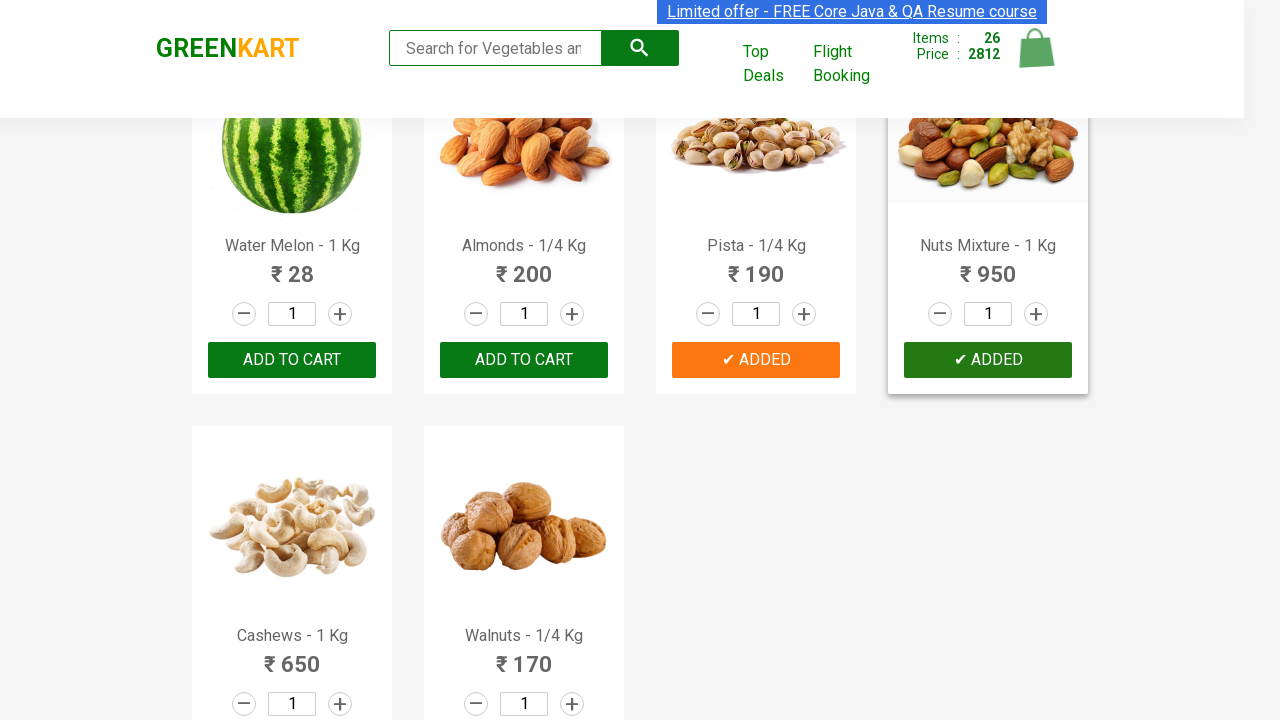

Waited 1 second after adding Cauliflower to cart
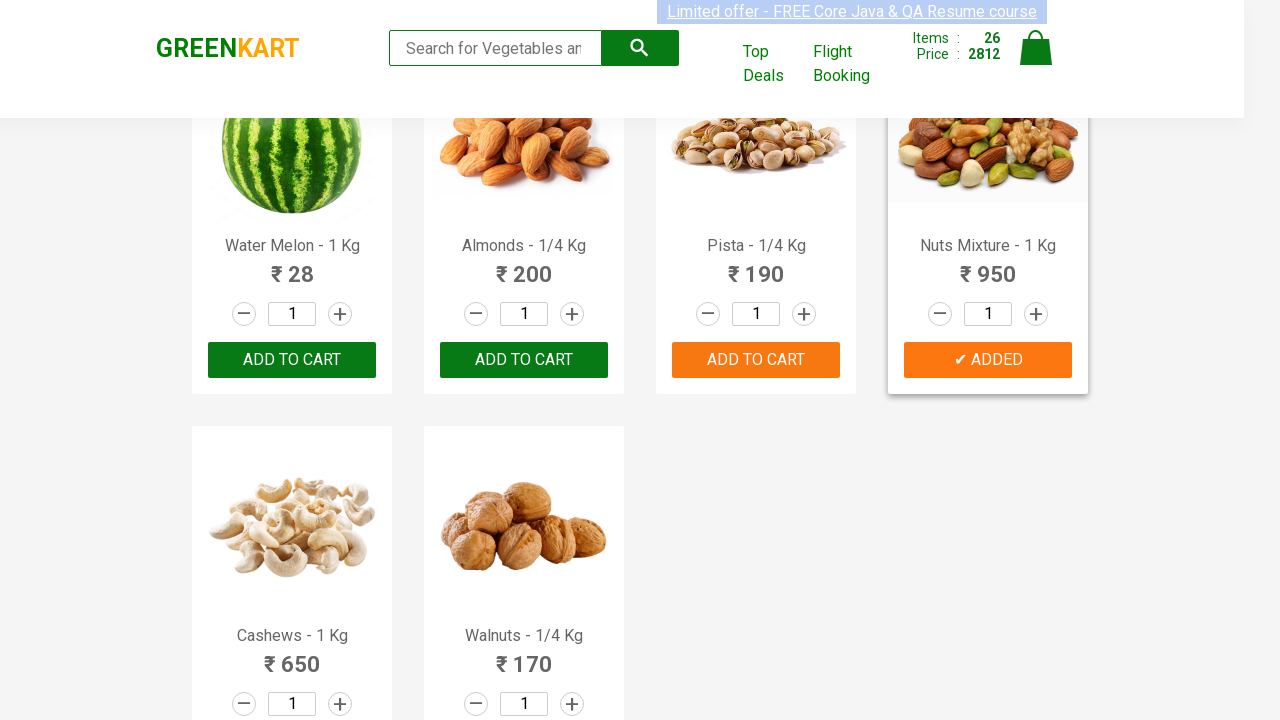

Clicked ADD TO CART button for Cauliflower at (292, 569) on xpath=//button[text()='ADD TO CART'] >> nth=27
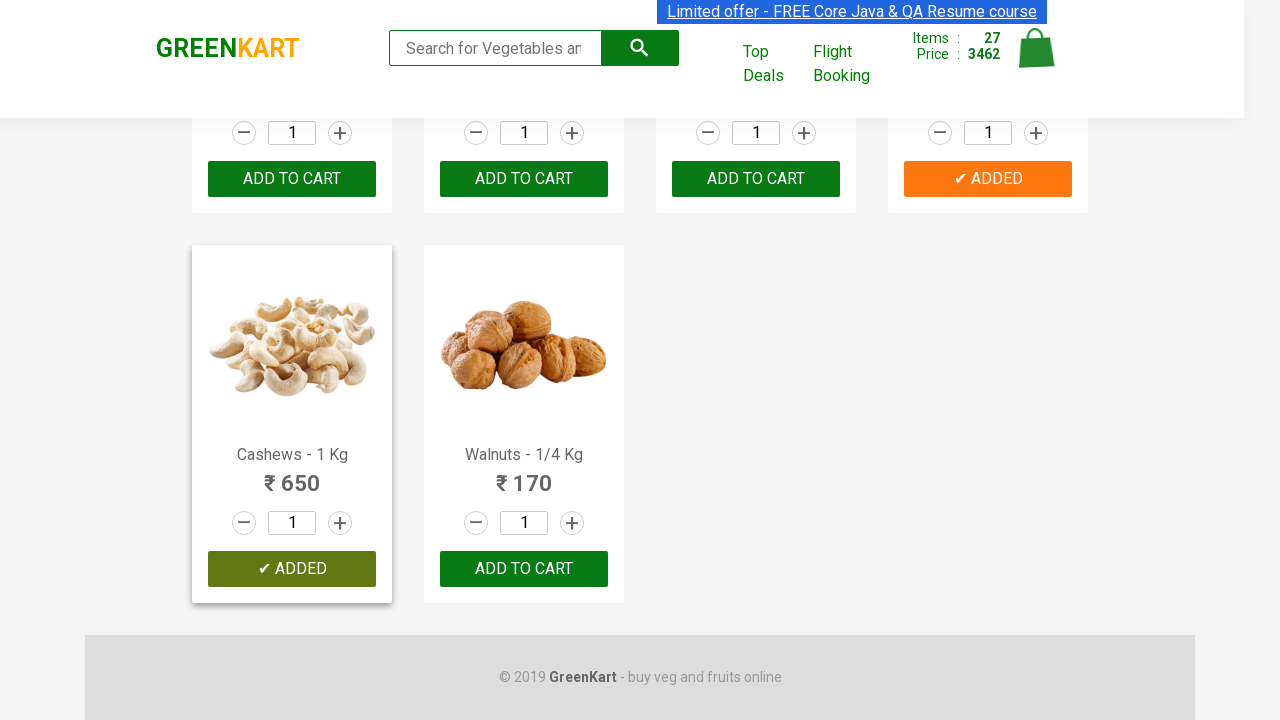

Waited 1 second after adding Cauliflower to cart
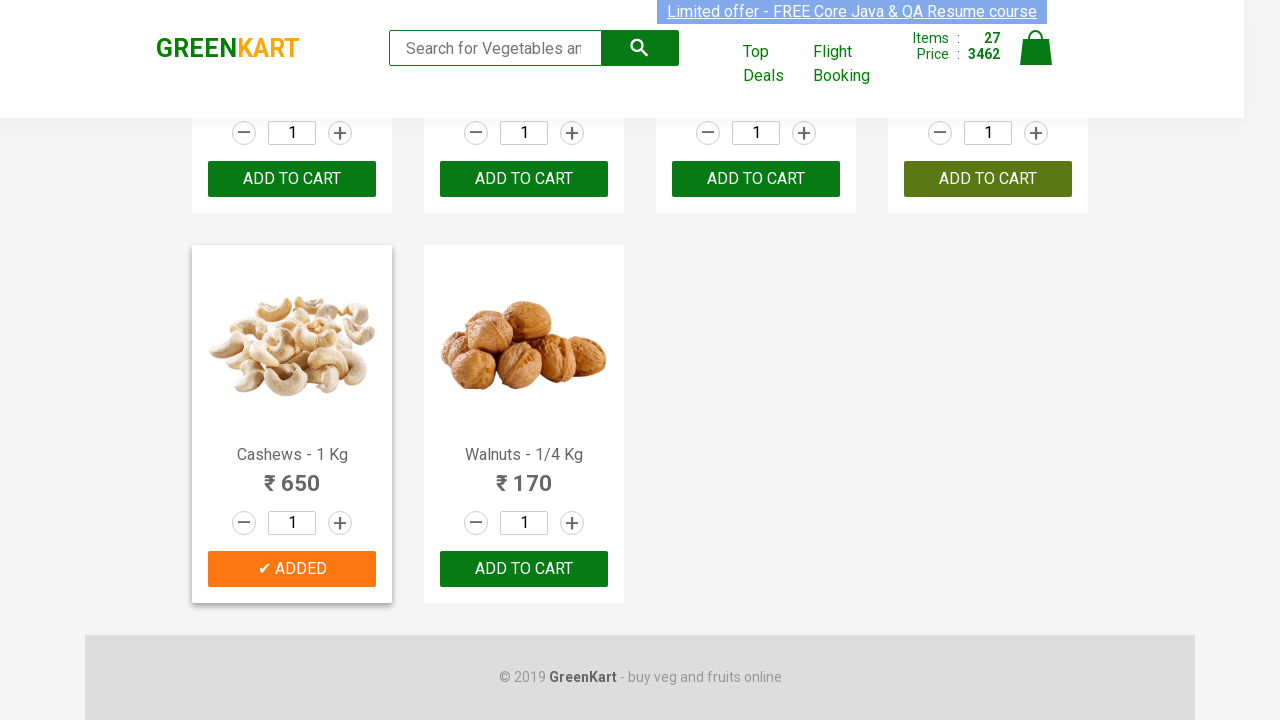

Clicked ADD TO CART button for Cauliflower at (524, 569) on xpath=//button[text()='ADD TO CART'] >> nth=28
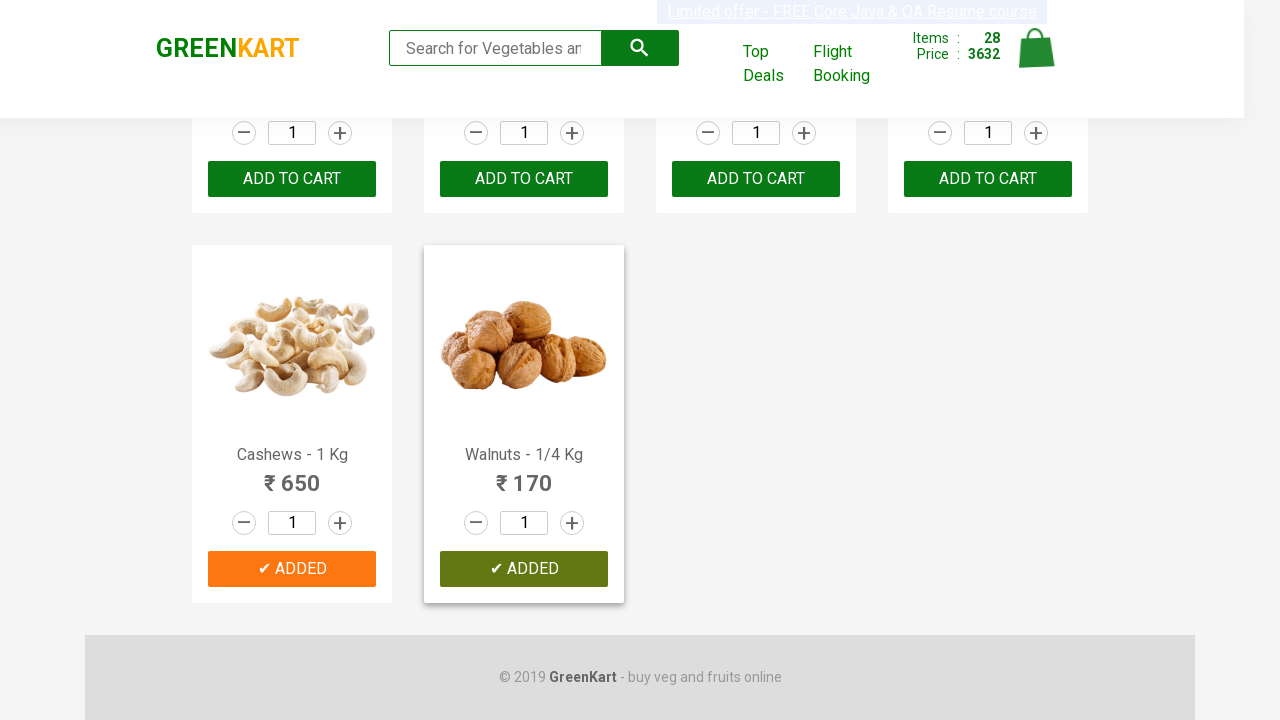

Waited 1 second after adding Cauliflower to cart
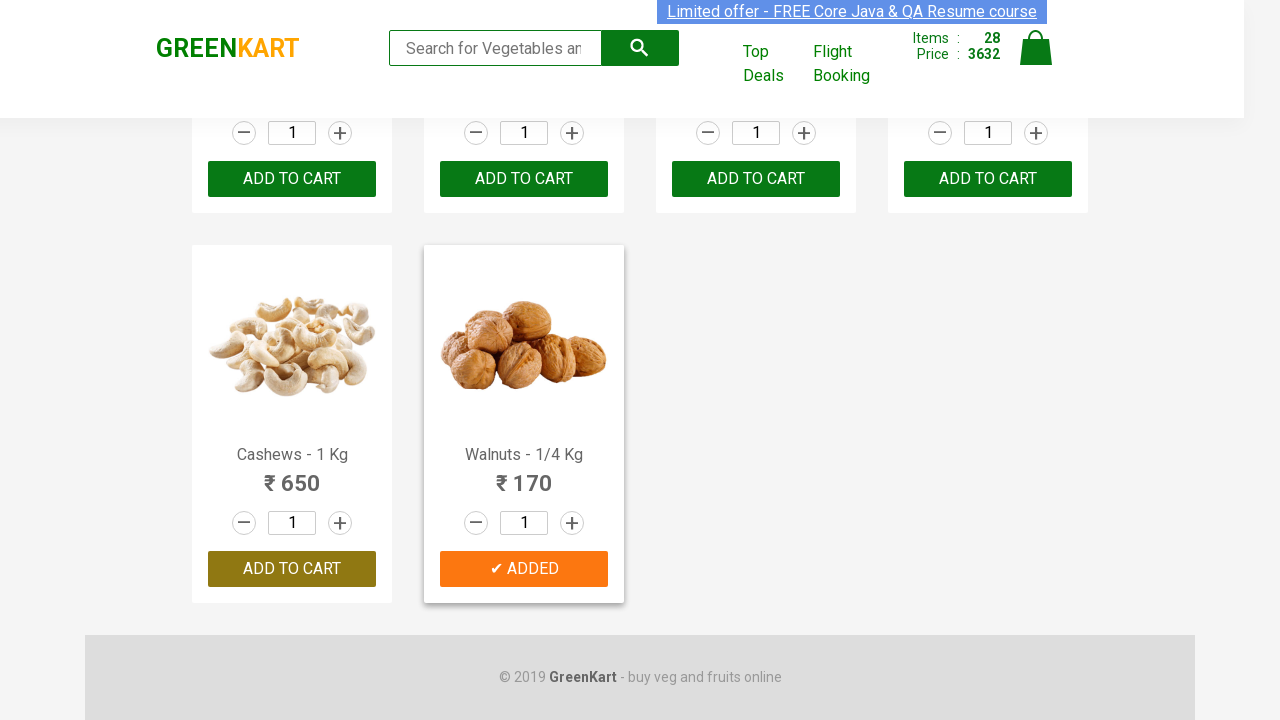

Clicked ADD TO CART button for Cauliflower at (524, 569) on xpath=//button[text()='ADD TO CART'] >> nth=29
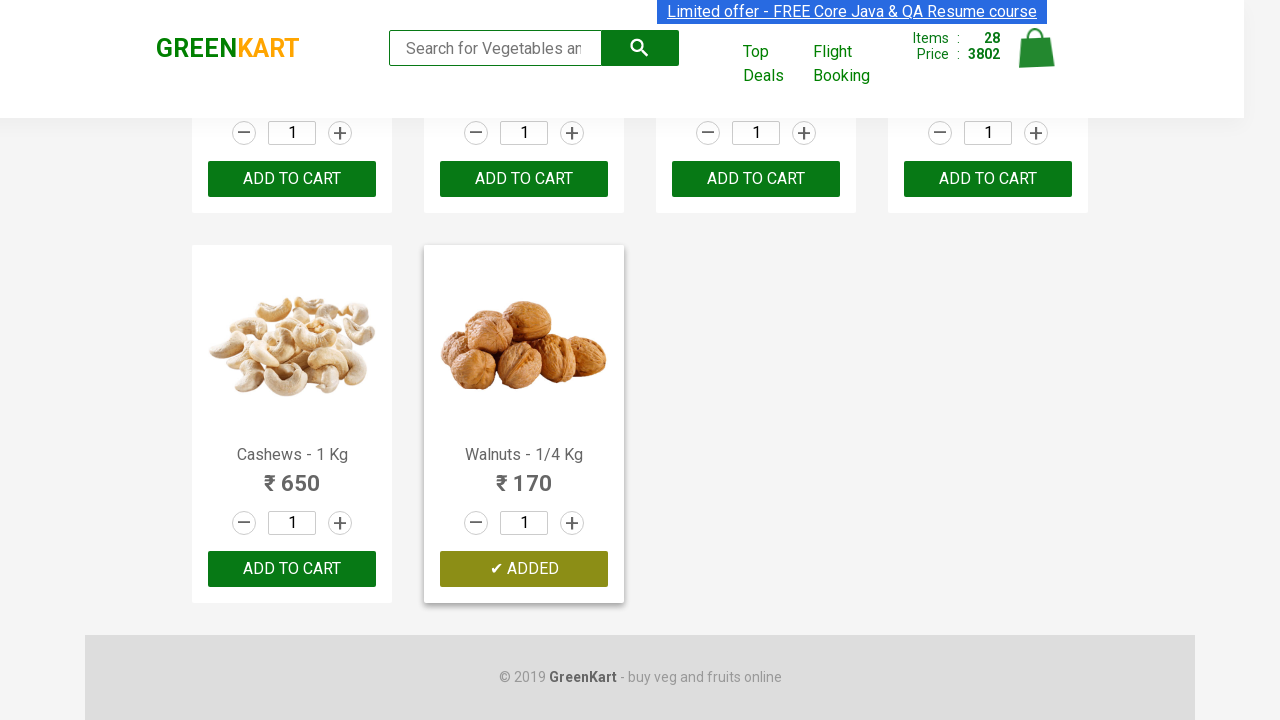

Waited 1 second after adding Cauliflower to cart
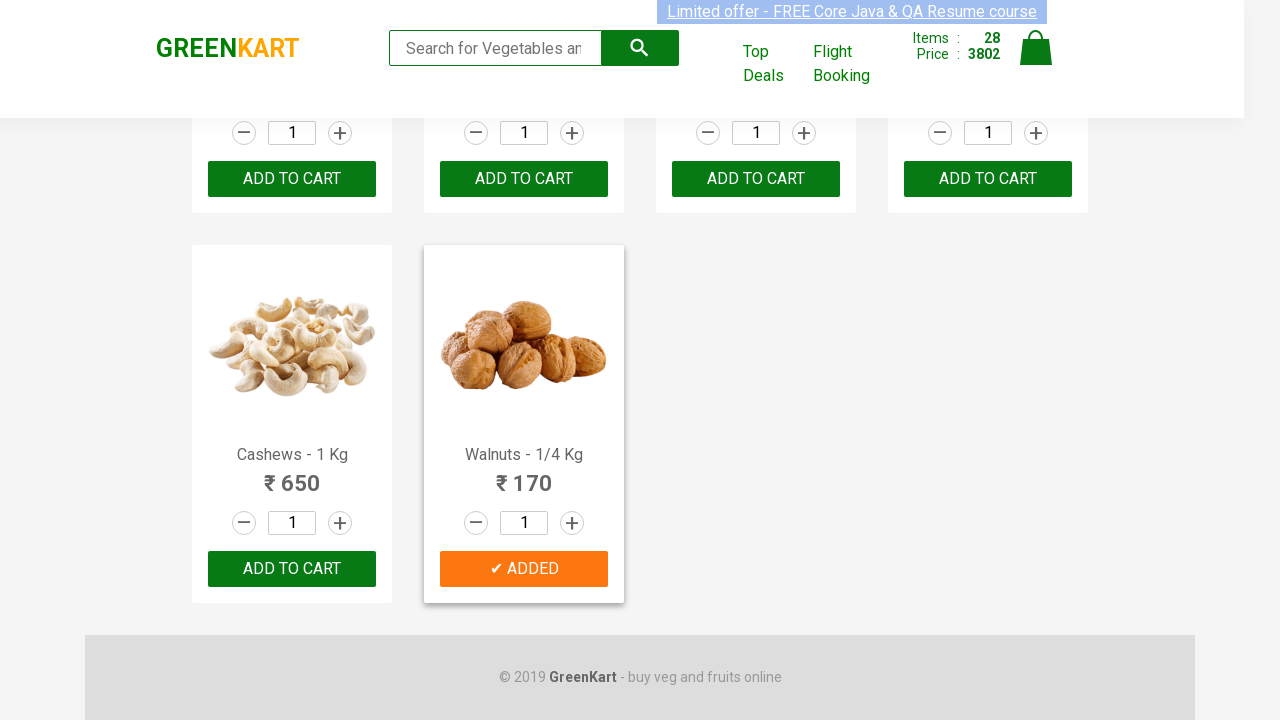

Clicked the cart icon to view shopping cart at (1036, 48) on img[alt='Cart']
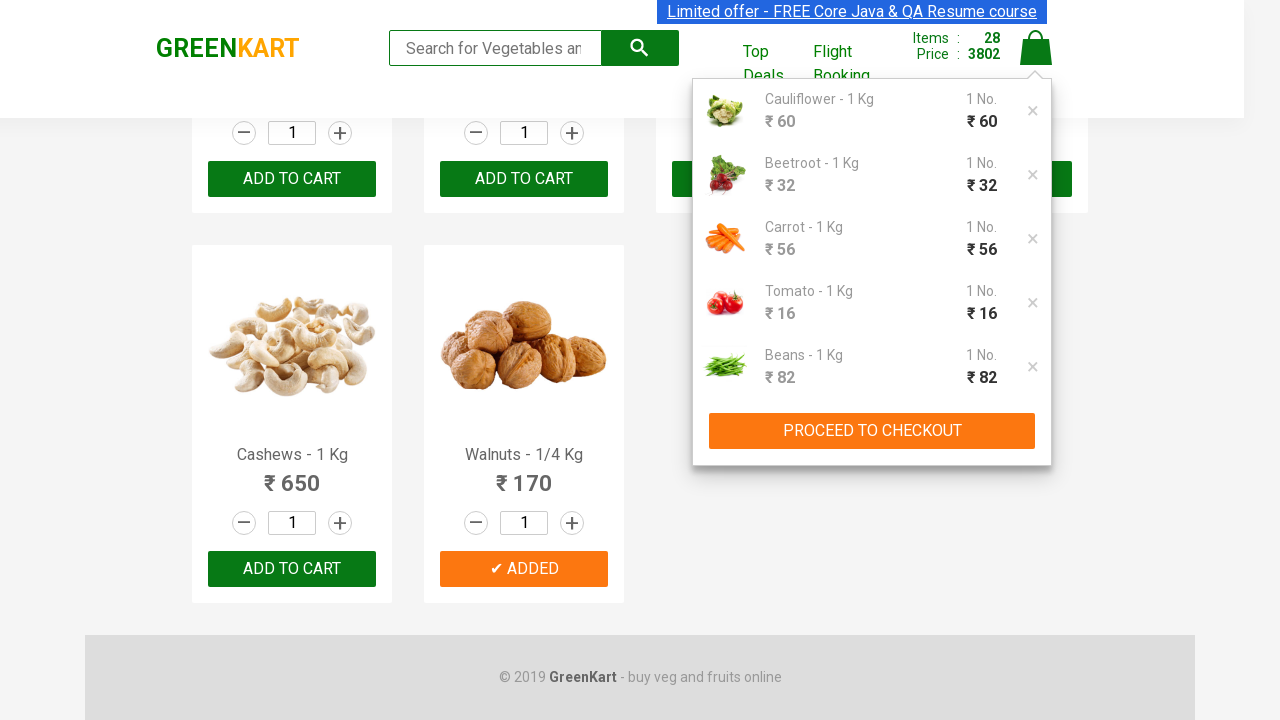

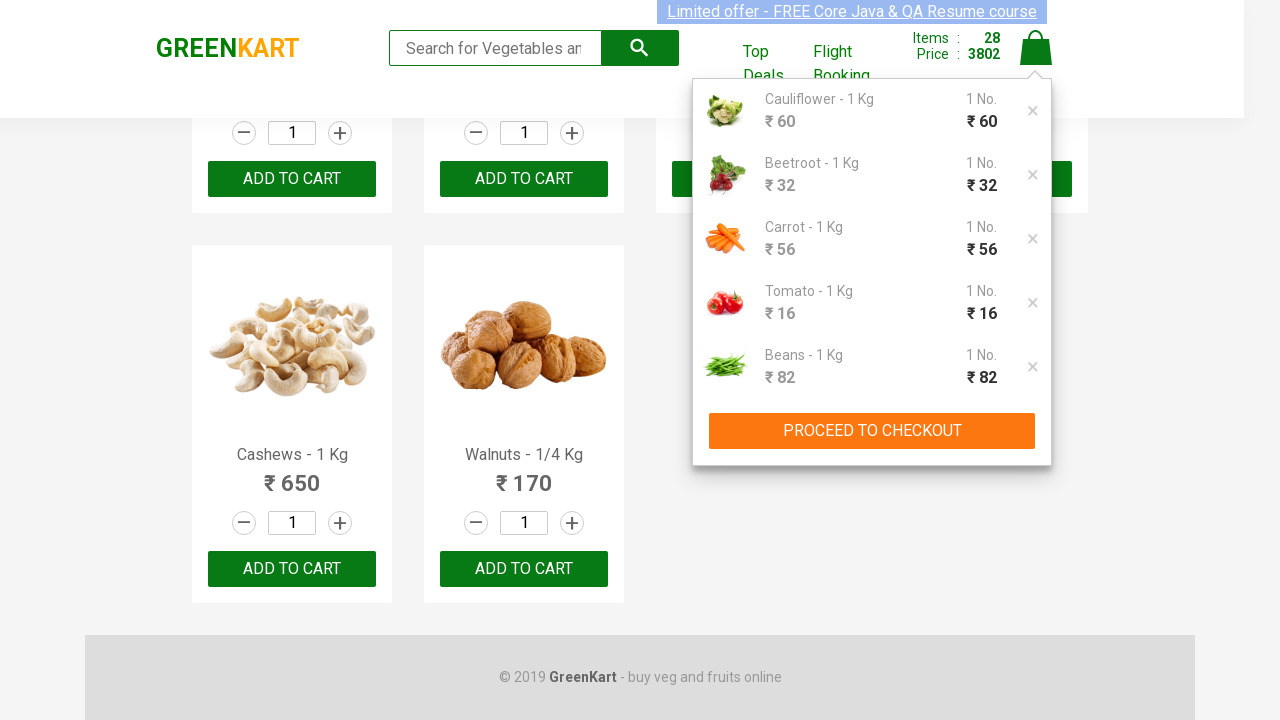